Tests a basic calculator application by performing subtraction, multiplication, division, and concatenation operations with random numbers

Starting URL: https://testsheepnz.github.io/BasicCalculator.html

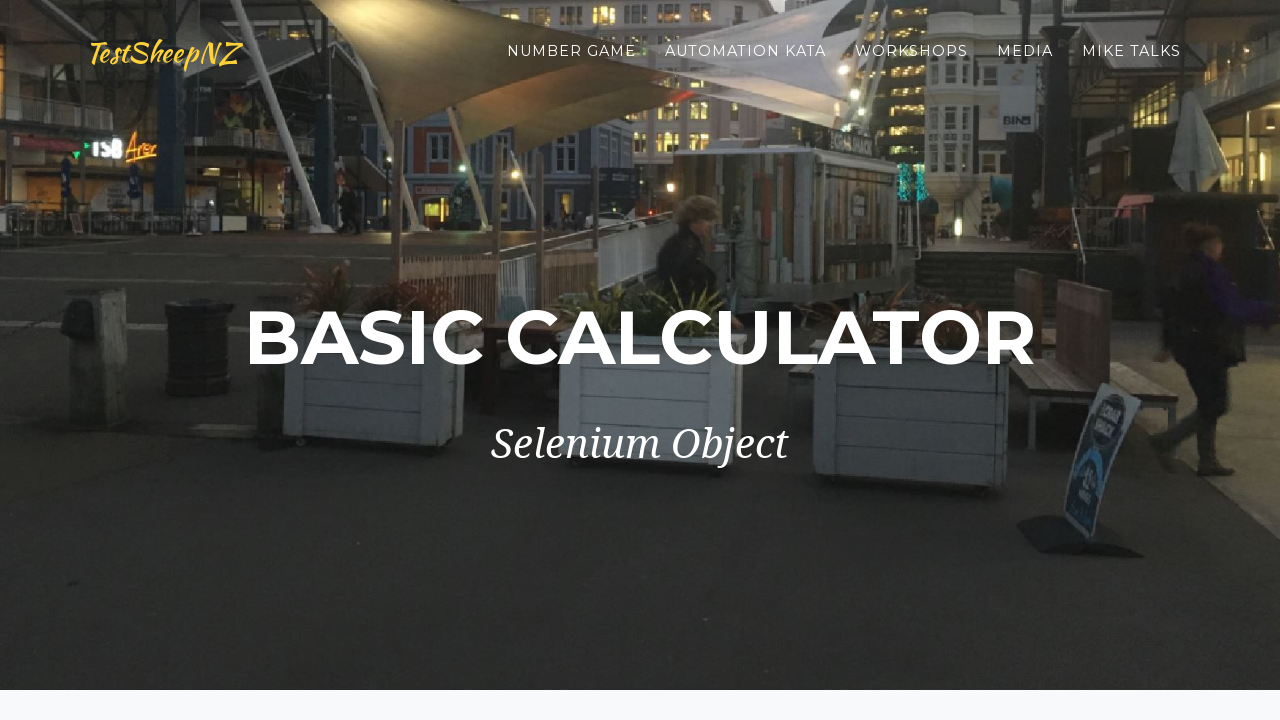

Scrolled to clear button
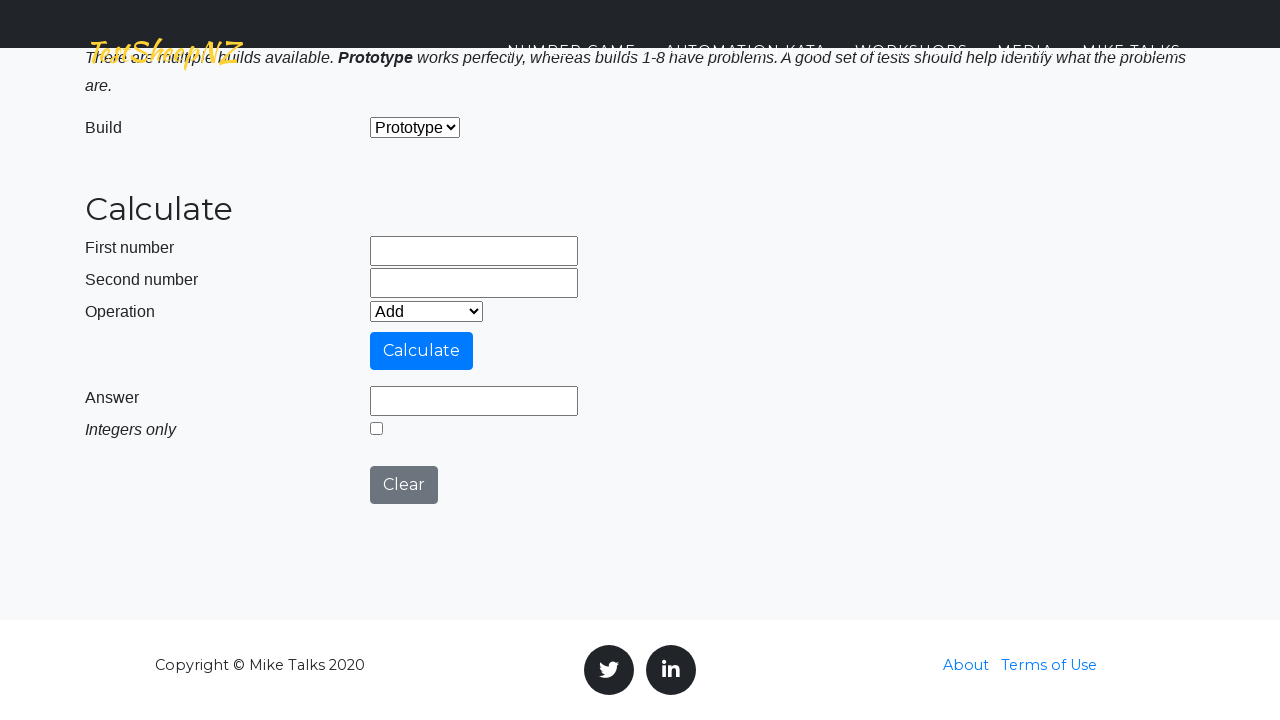

Clicked integer select checkbox at (376, 428) on #integerSelect
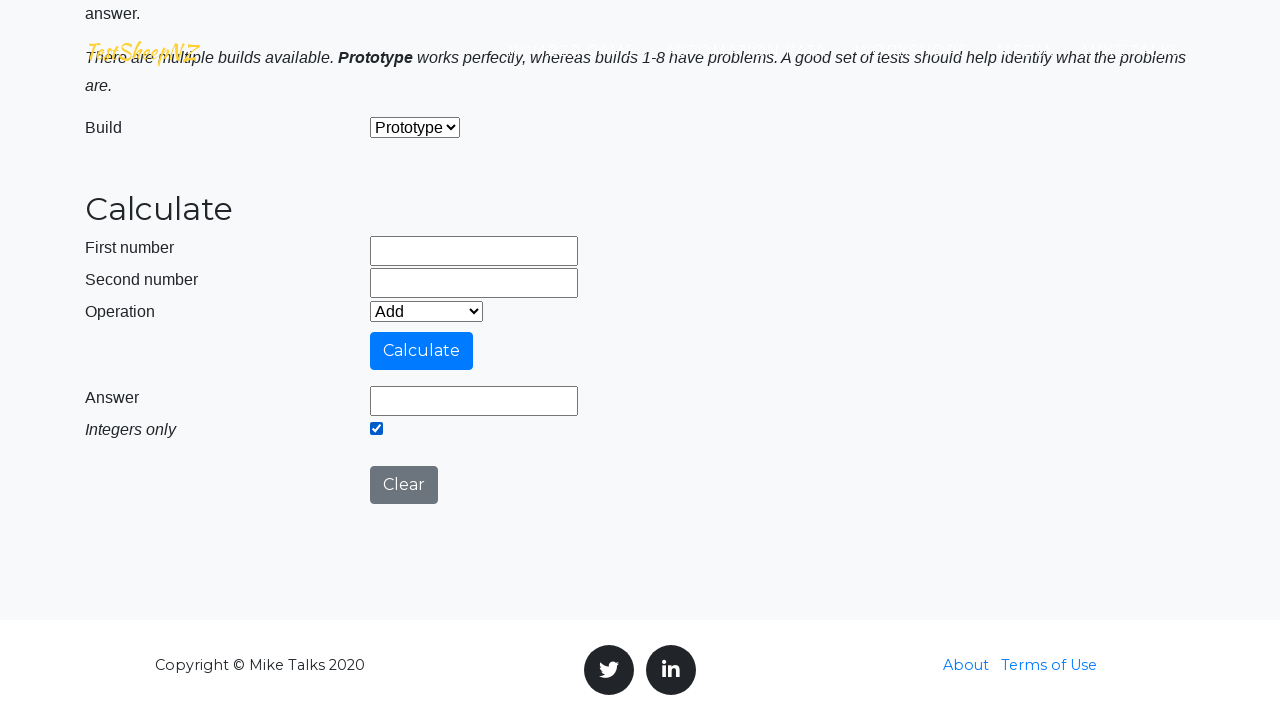

Generated random numbers: 94 and 75
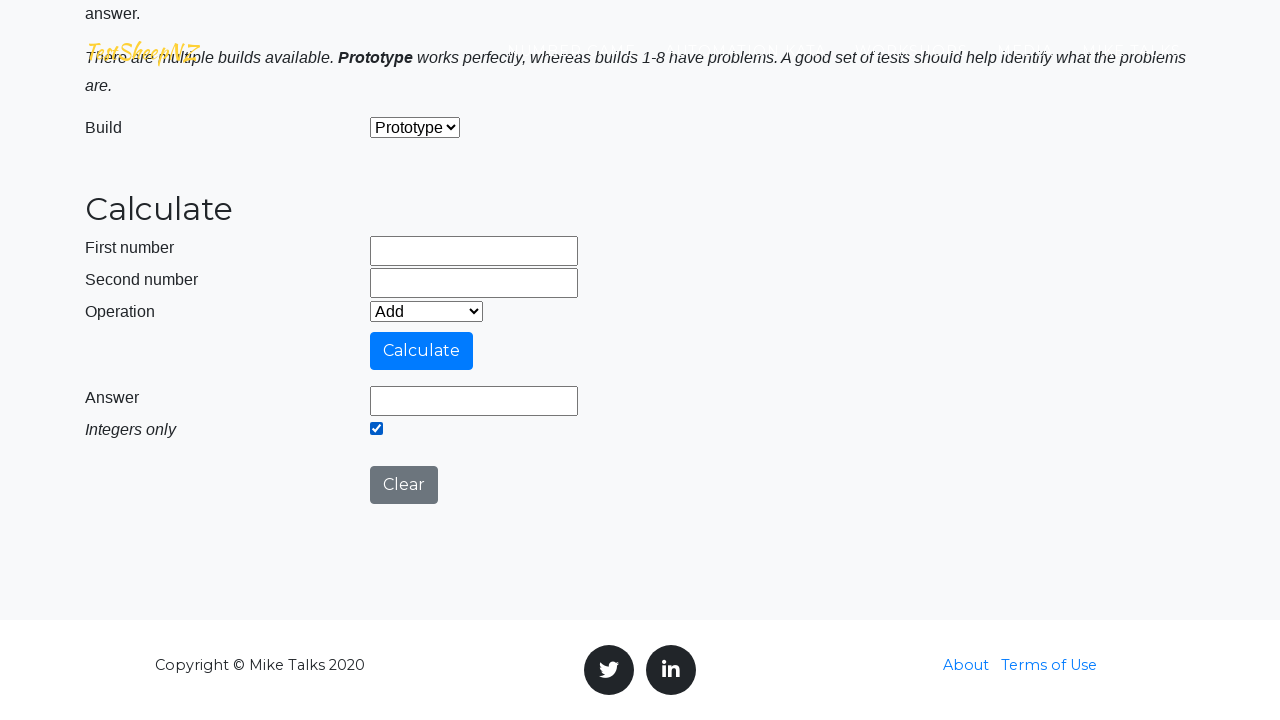

Filled number1 field with 94 on #number1Field
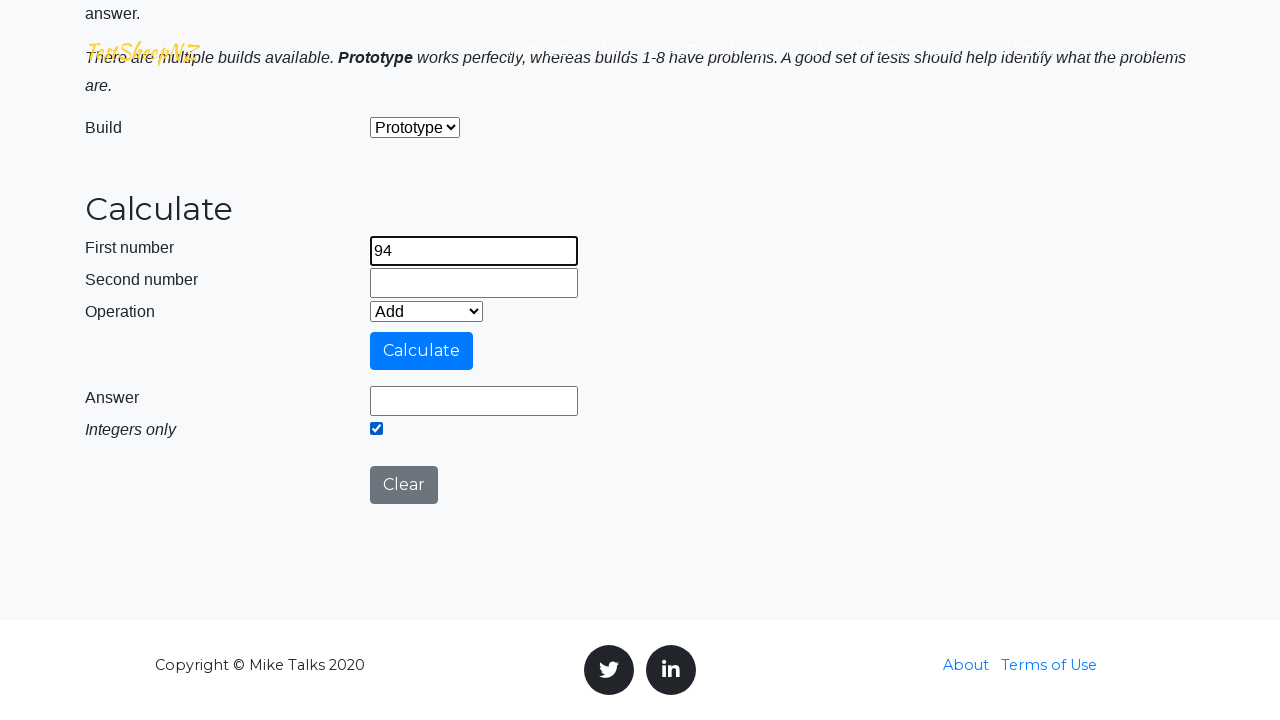

Filled number2 field with 75 on #number2Field
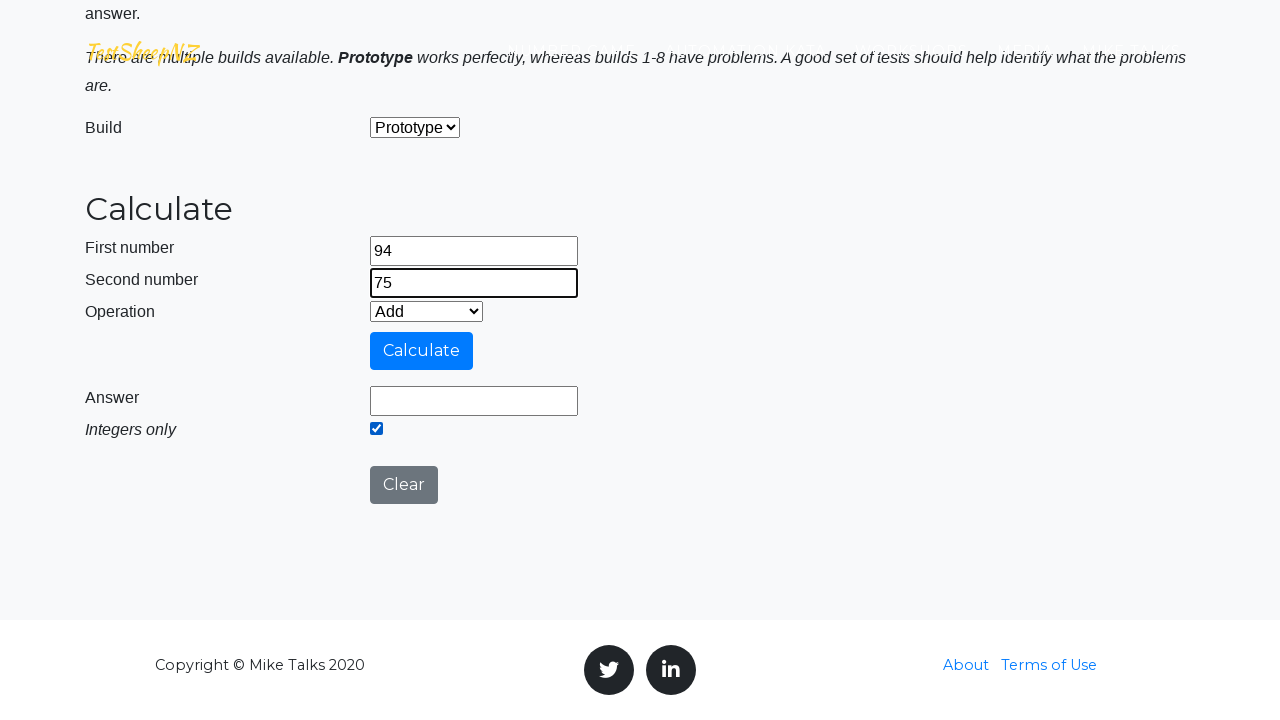

Selected operation at index 1 on #selectOperationDropdown
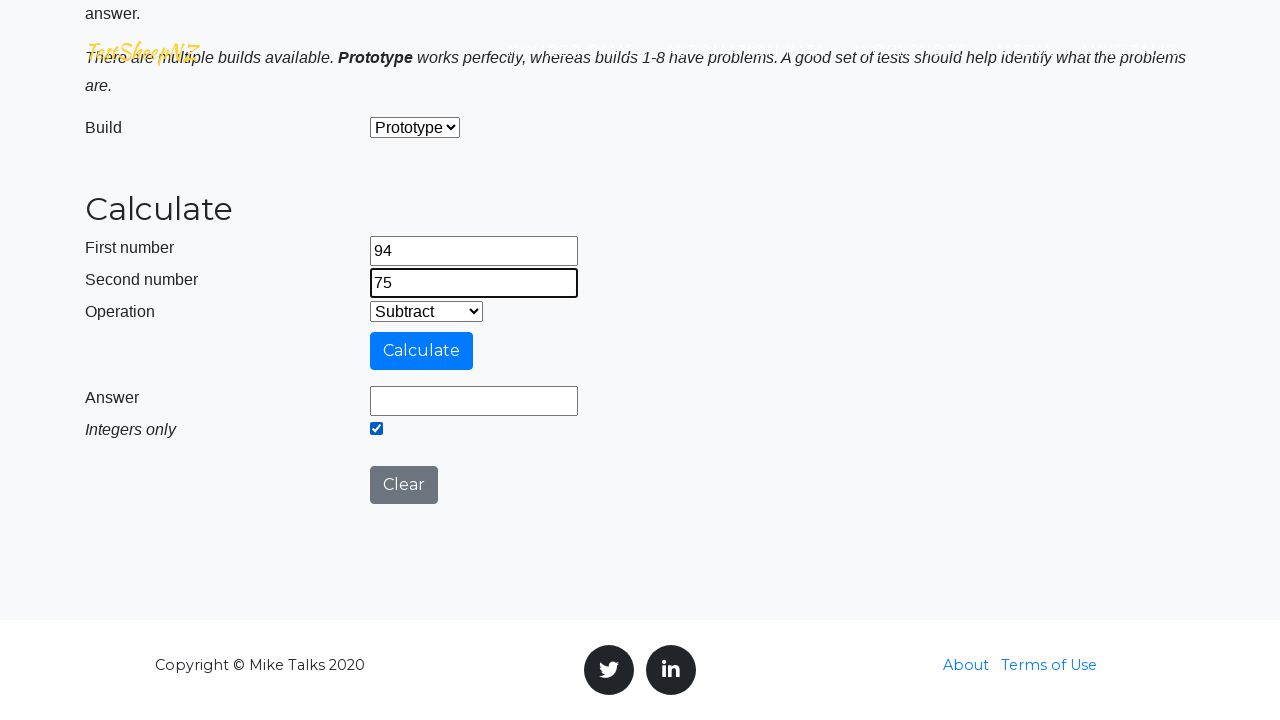

Clicked calculate button at (422, 351) on #calculateButton
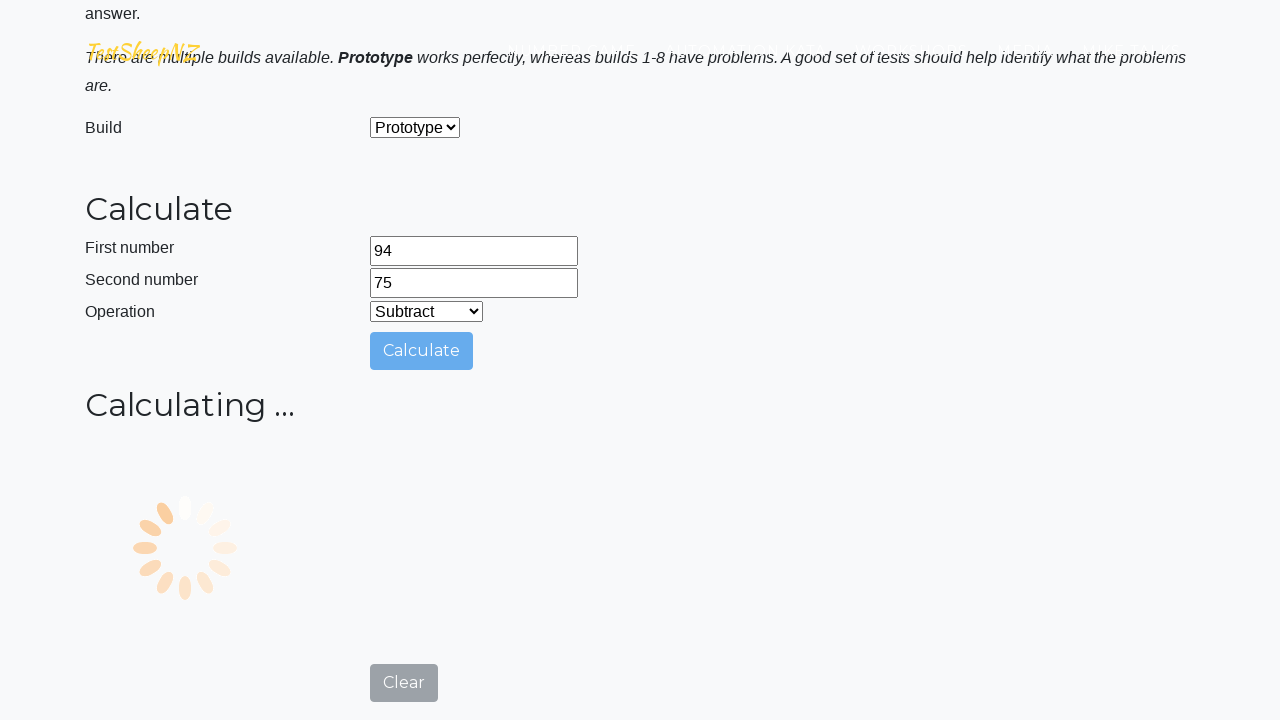

Retrieved answer: 19
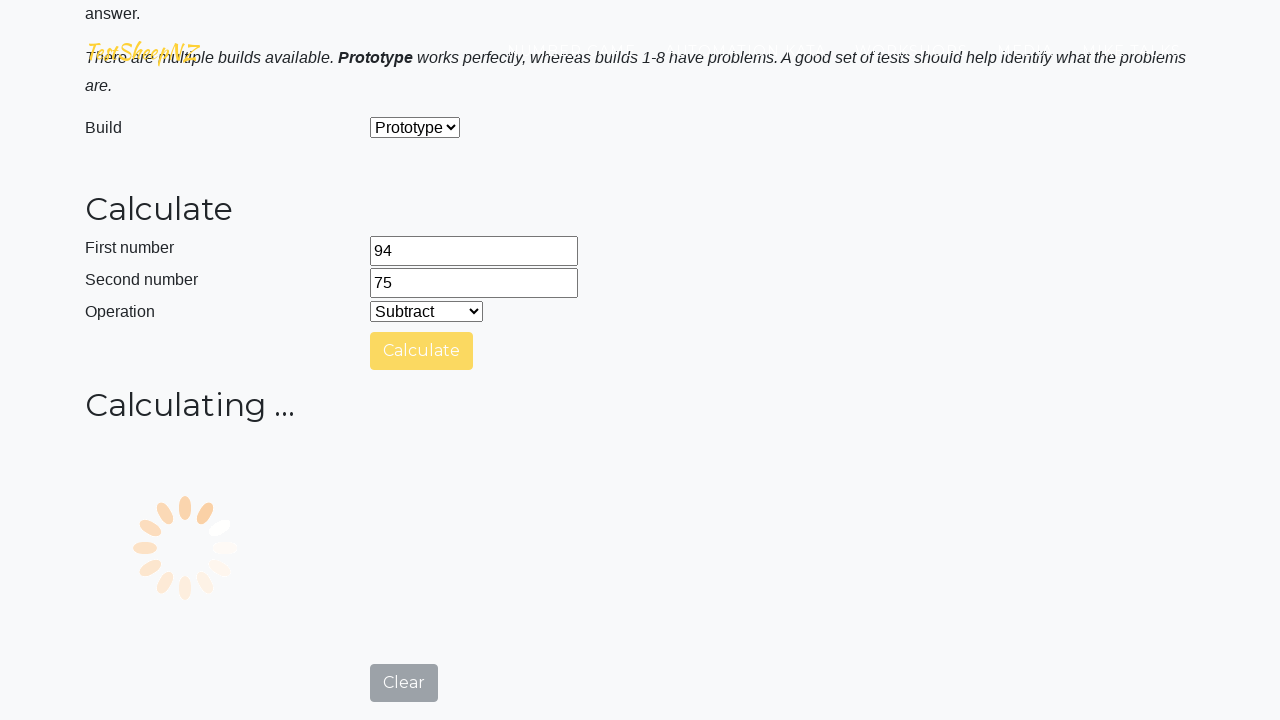

Clicked clear button at (404, 485) on #clearButton
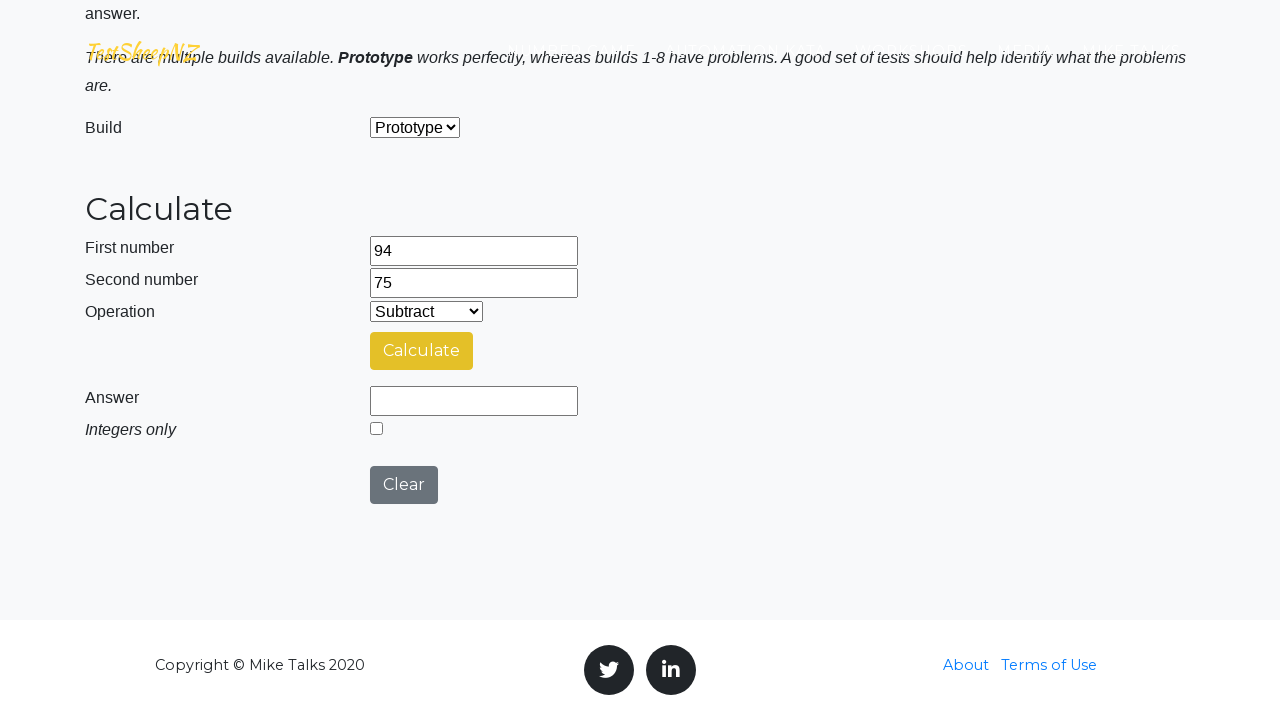

Cleared number1 field on #number1Field
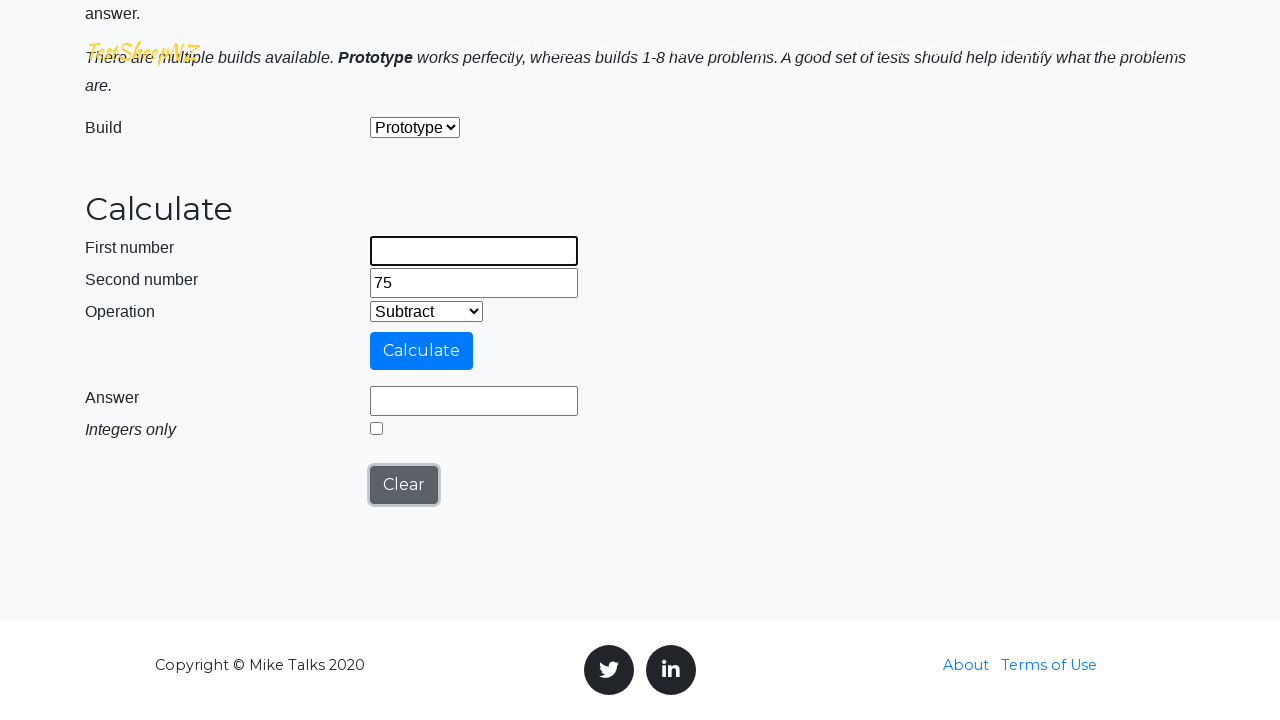

Cleared number2 field on #number2Field
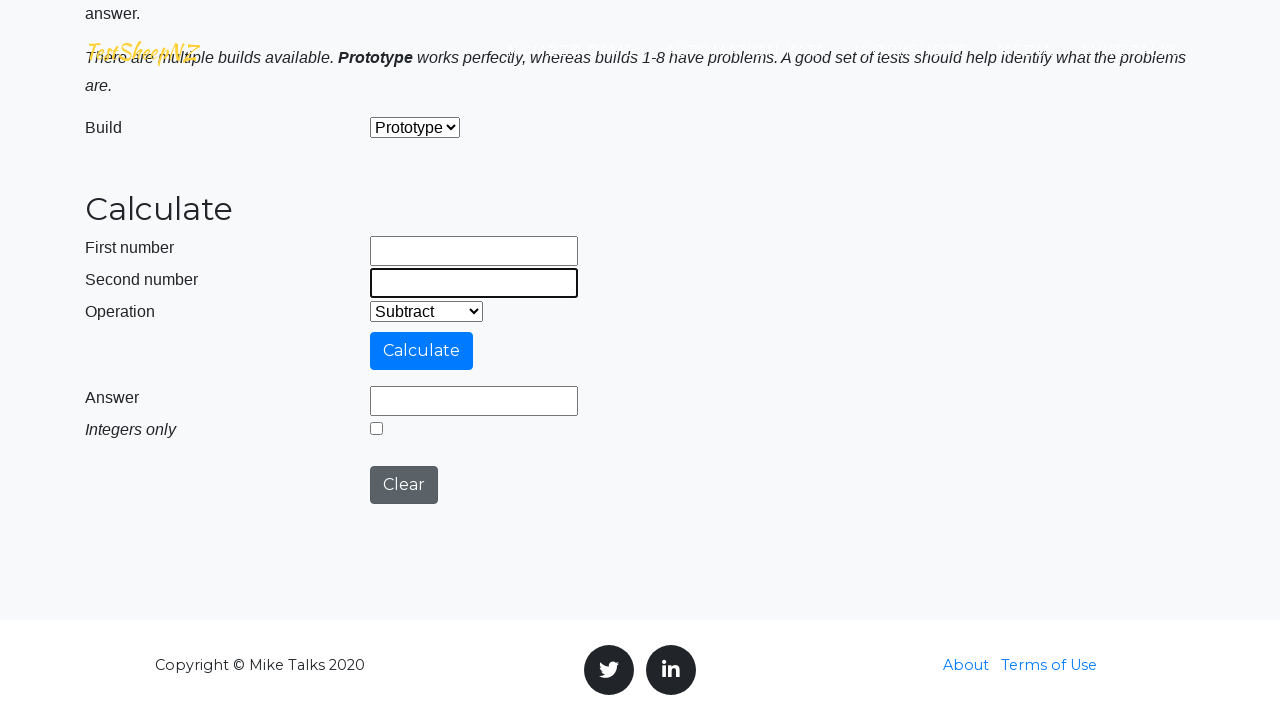

Clicked integer select checkbox at (376, 428) on #integerSelect
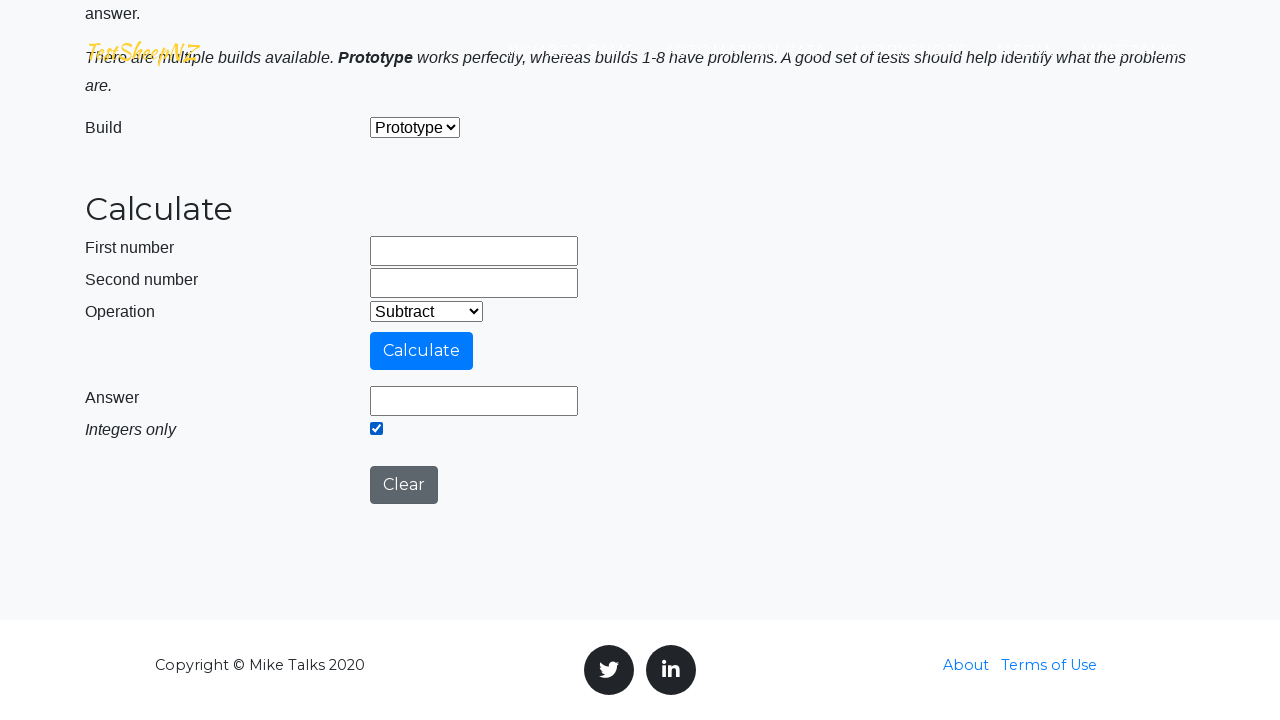

Generated random numbers: 16 and 0
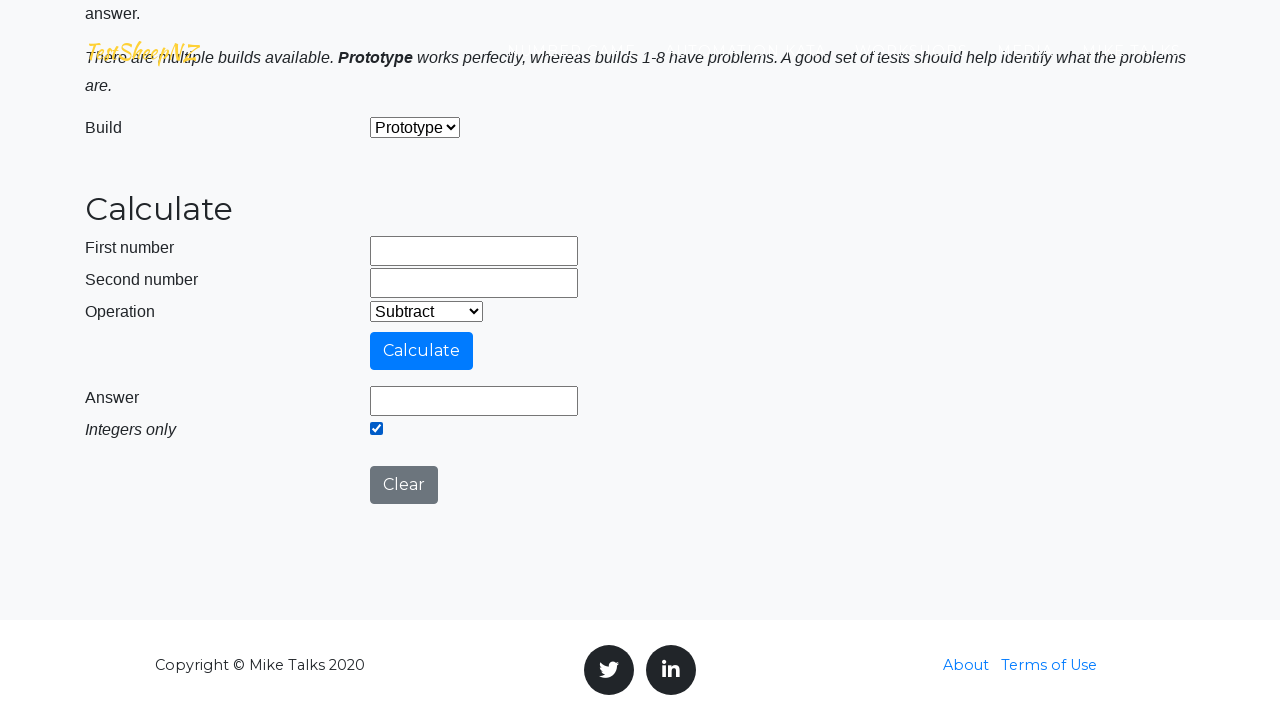

Filled number1 field with 16 on #number1Field
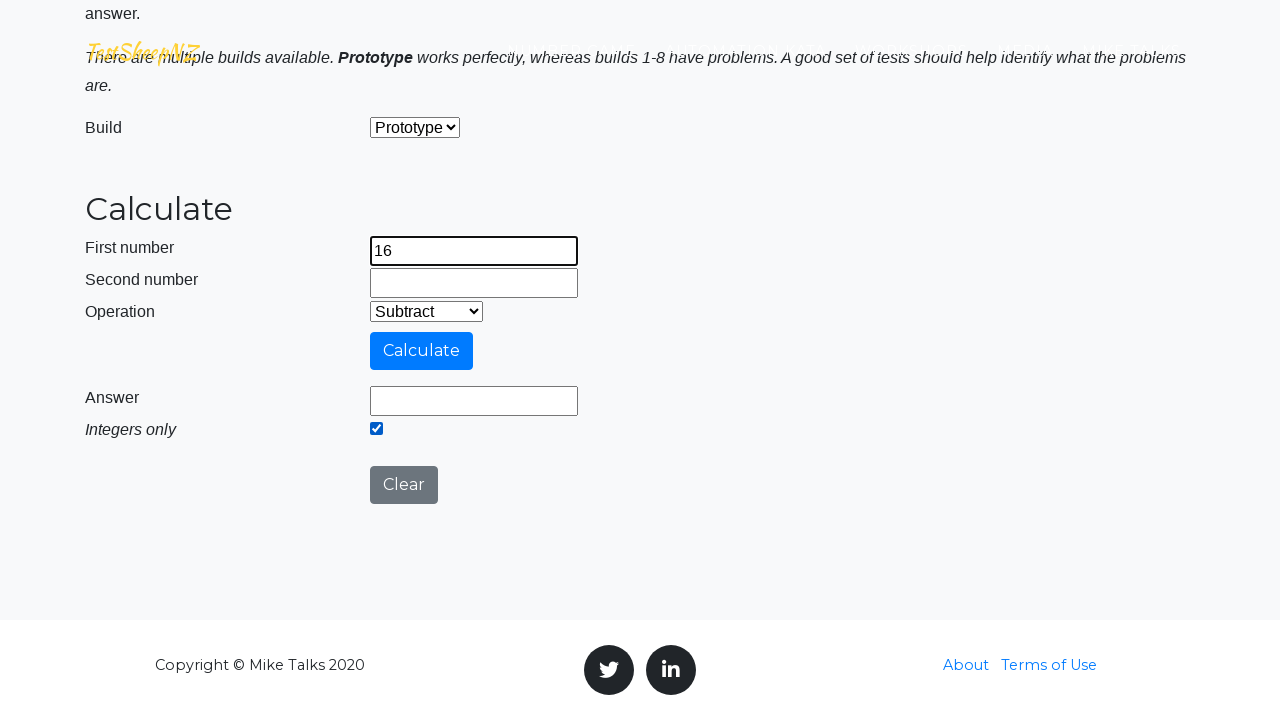

Filled number2 field with 0 on #number2Field
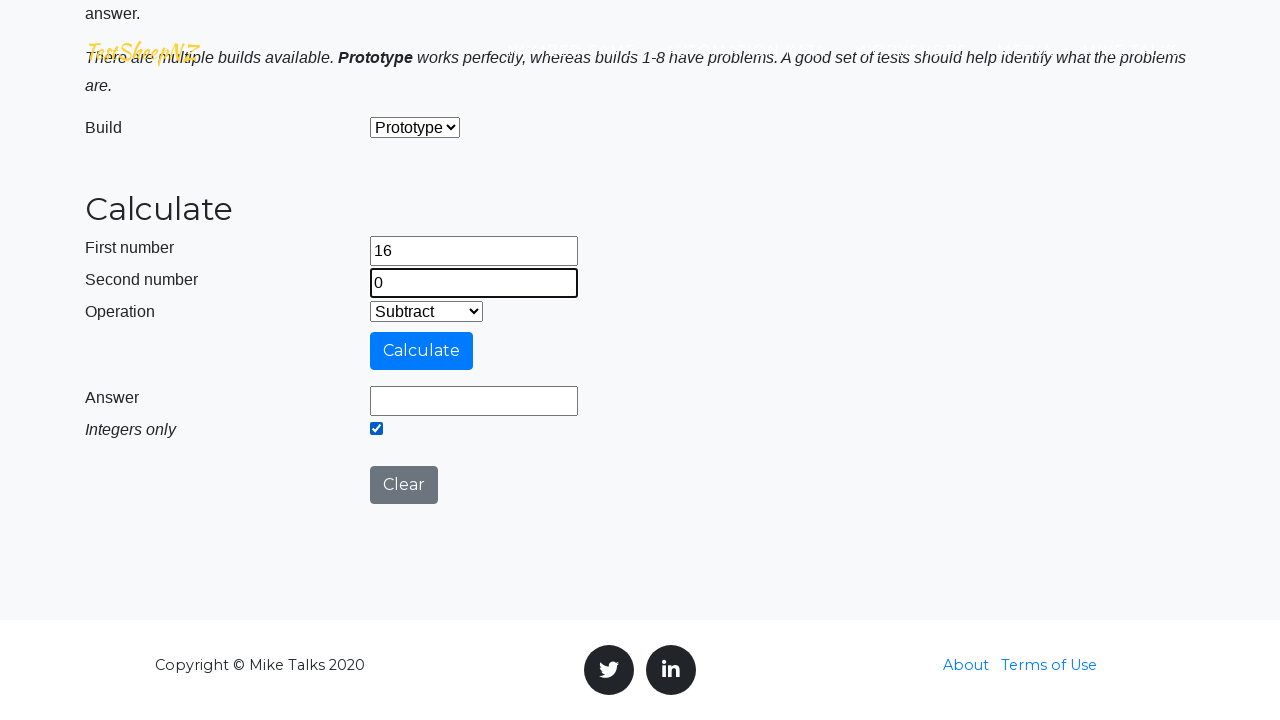

Selected operation at index 2 on #selectOperationDropdown
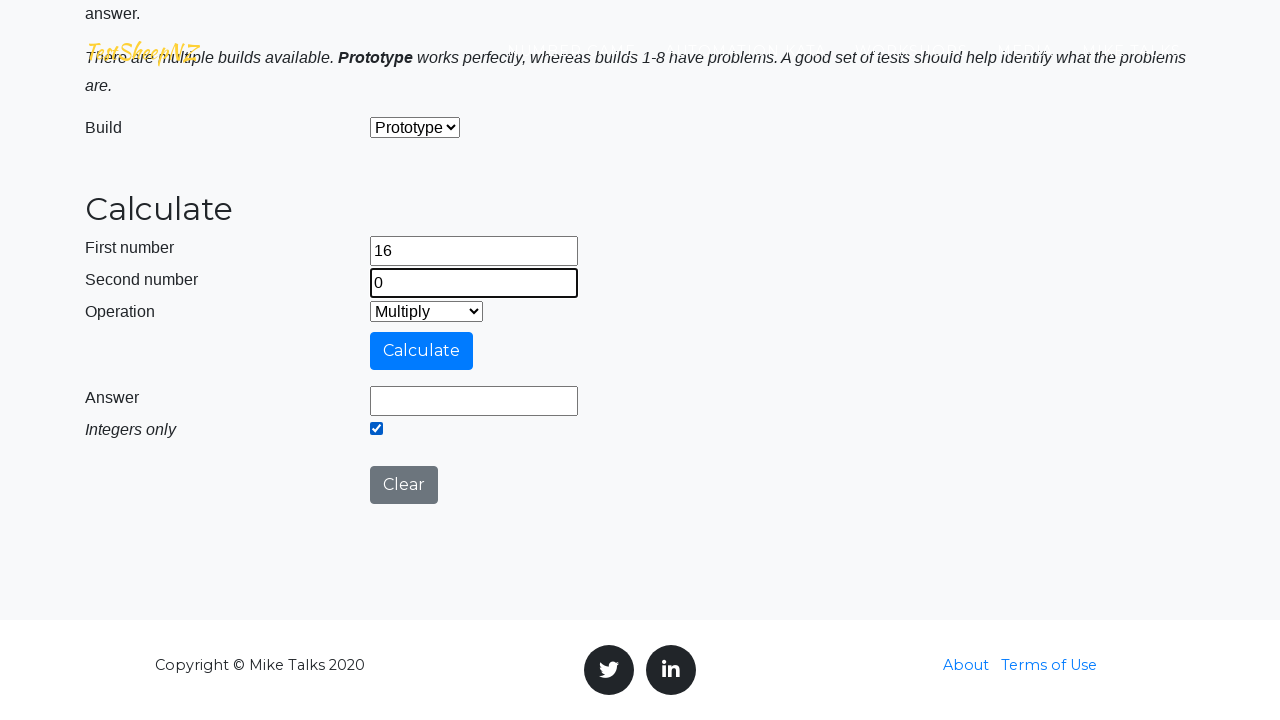

Clicked calculate button at (422, 351) on #calculateButton
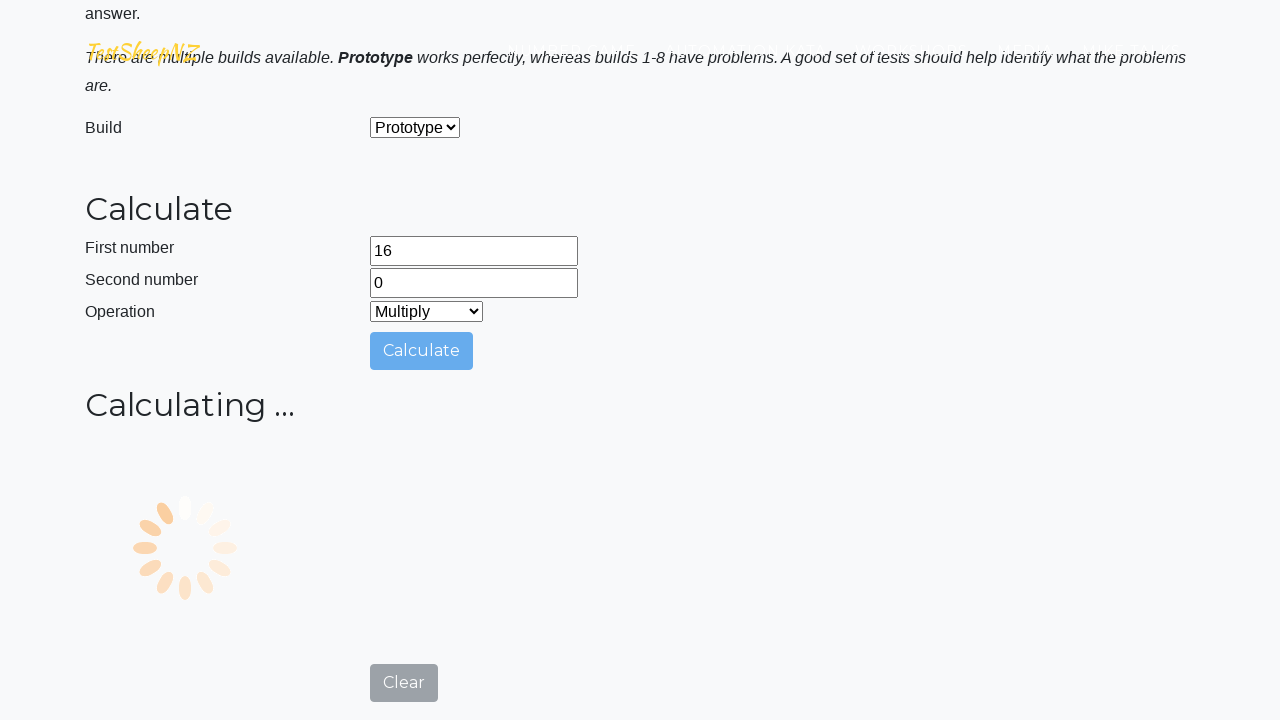

Retrieved answer: 0
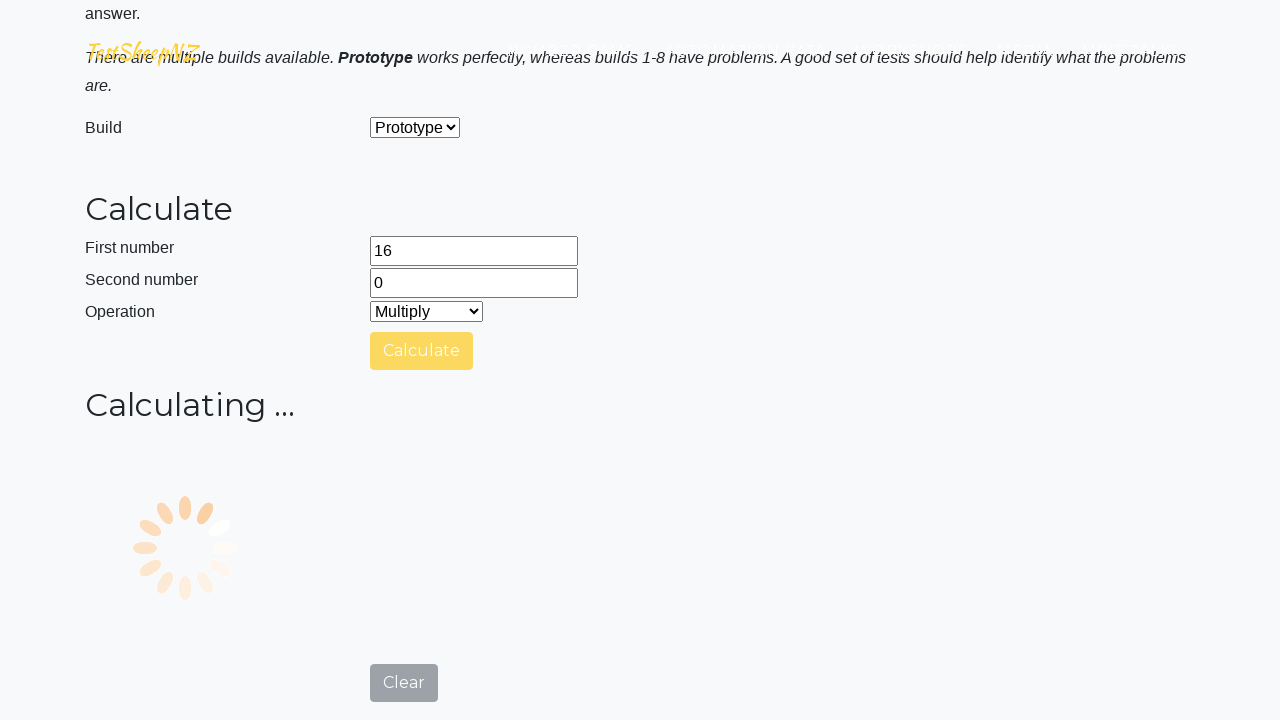

Clicked clear button at (404, 485) on #clearButton
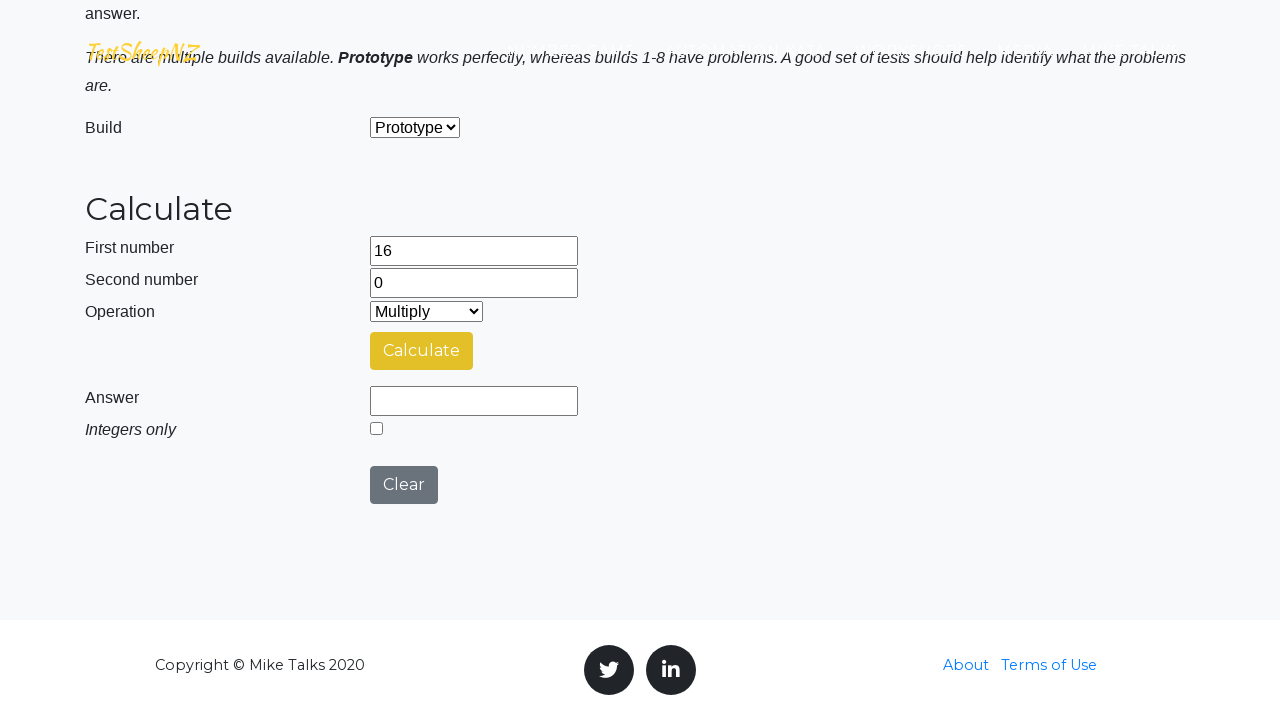

Cleared number1 field on #number1Field
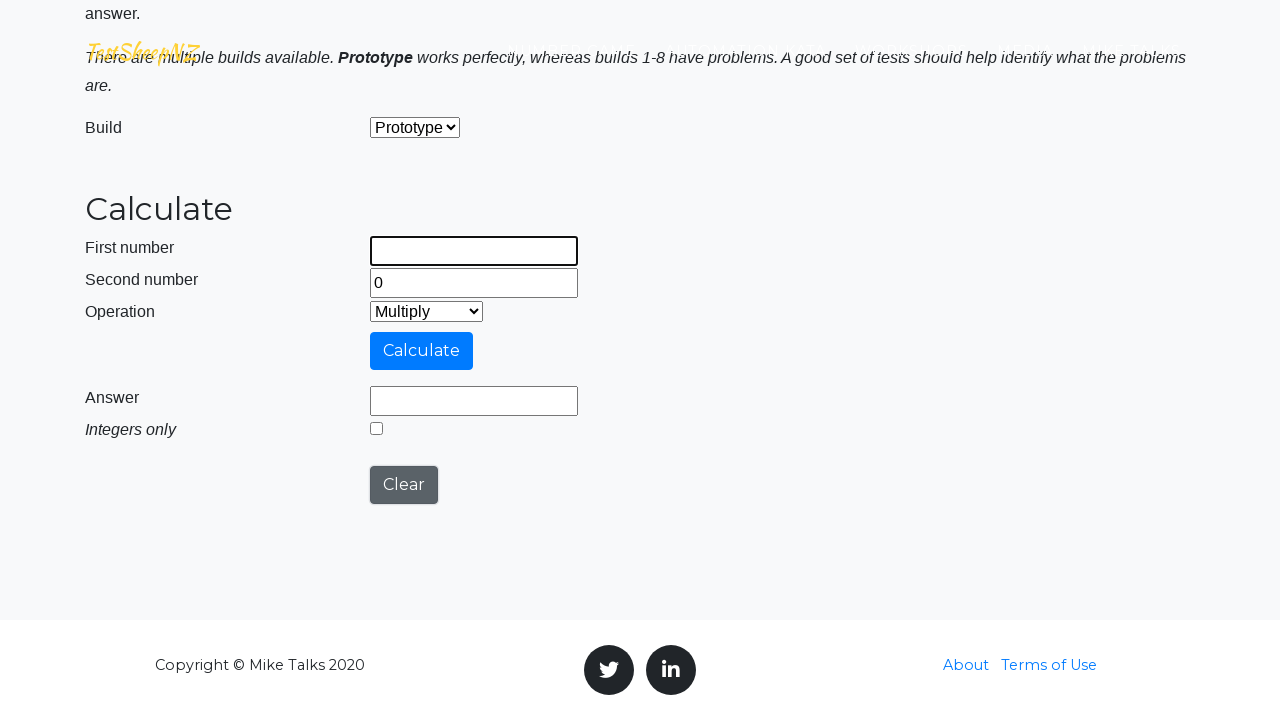

Cleared number2 field on #number2Field
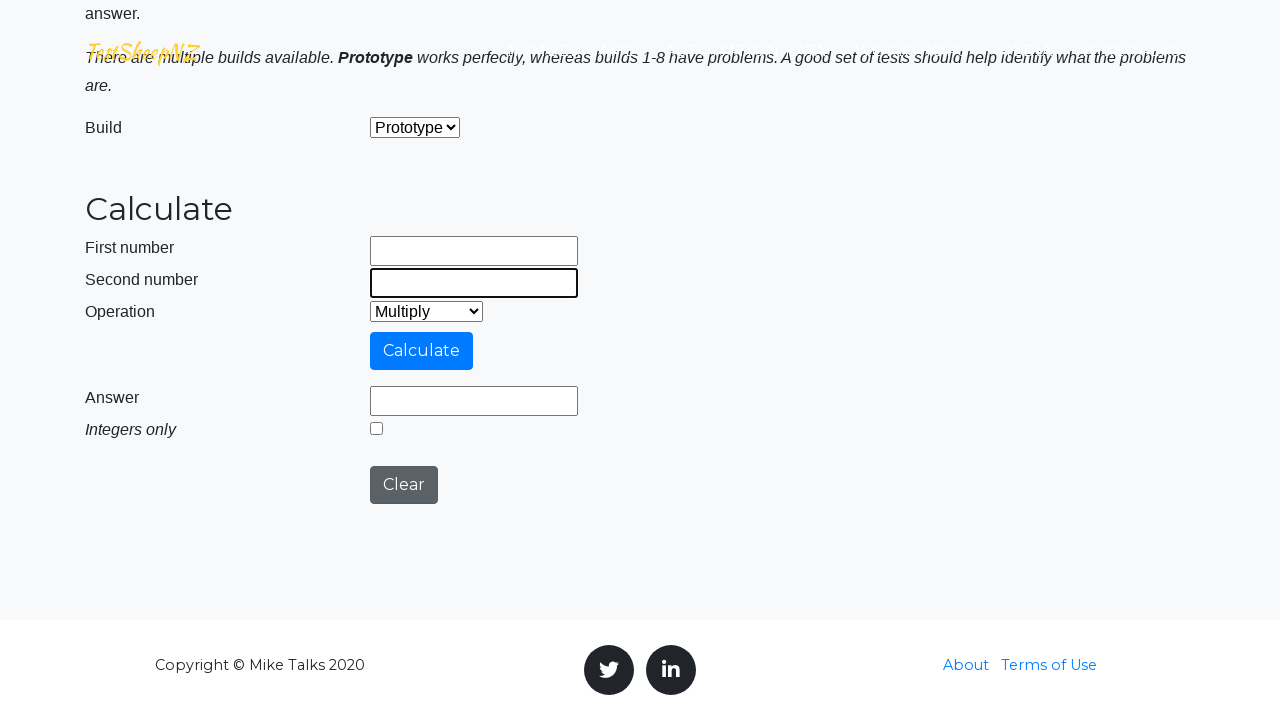

Clicked integer select checkbox at (376, 428) on #integerSelect
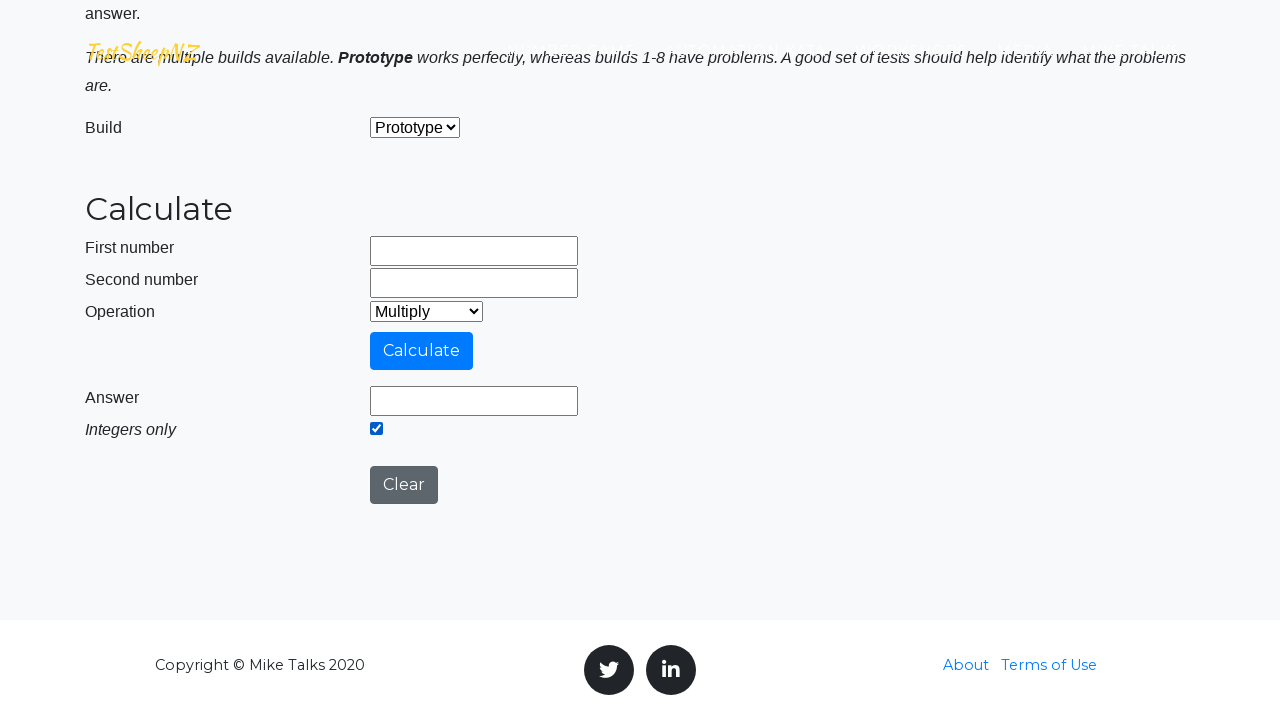

Generated random numbers: 75 and 4
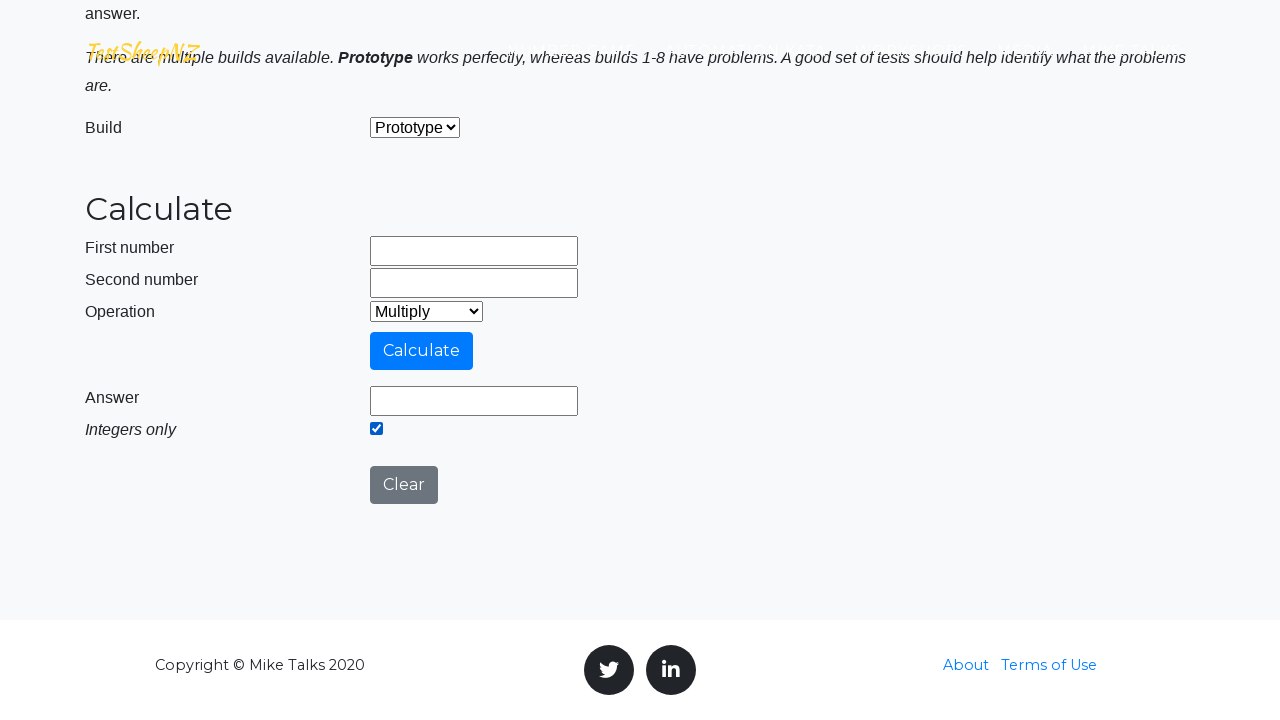

Filled number1 field with 75 on #number1Field
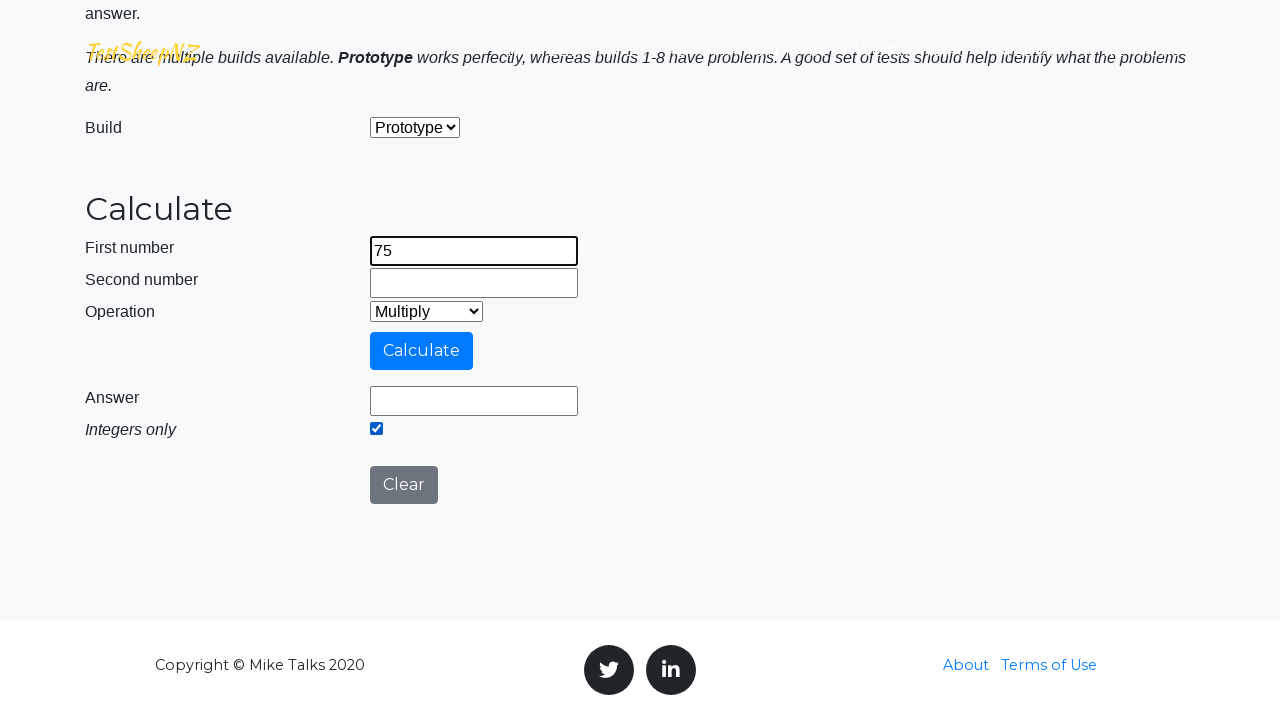

Filled number2 field with 4 on #number2Field
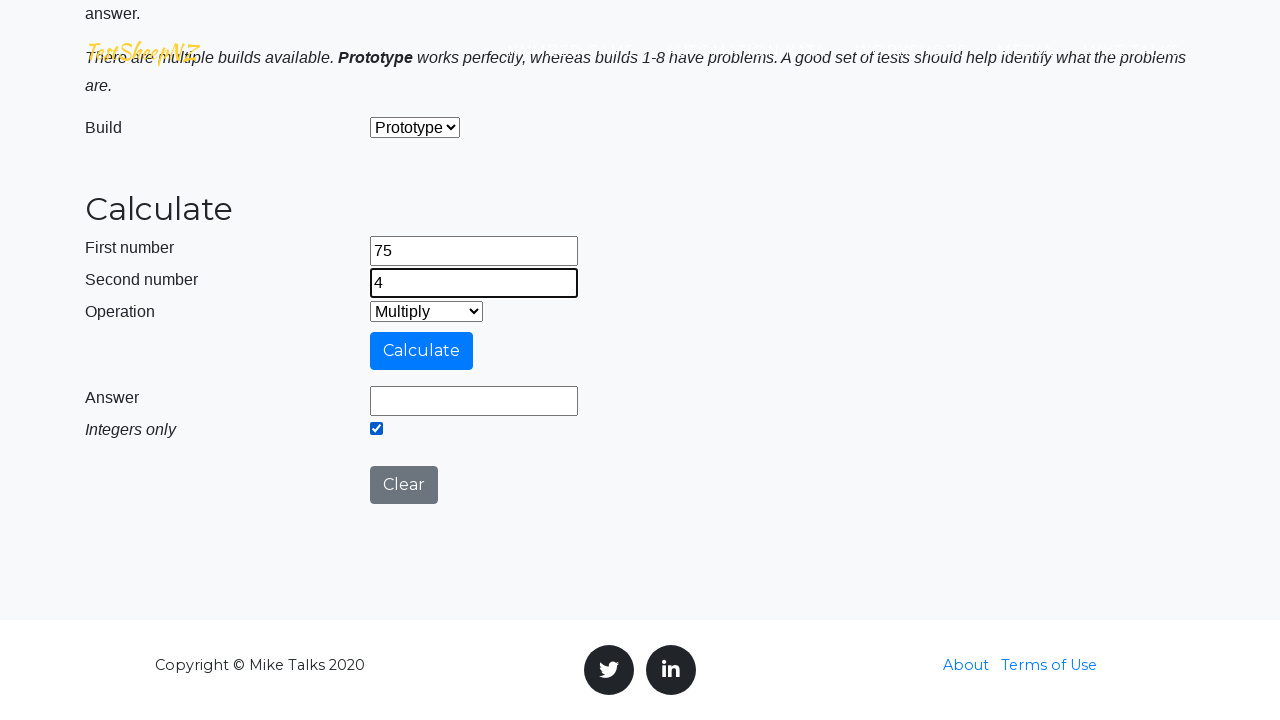

Selected operation at index 3 on #selectOperationDropdown
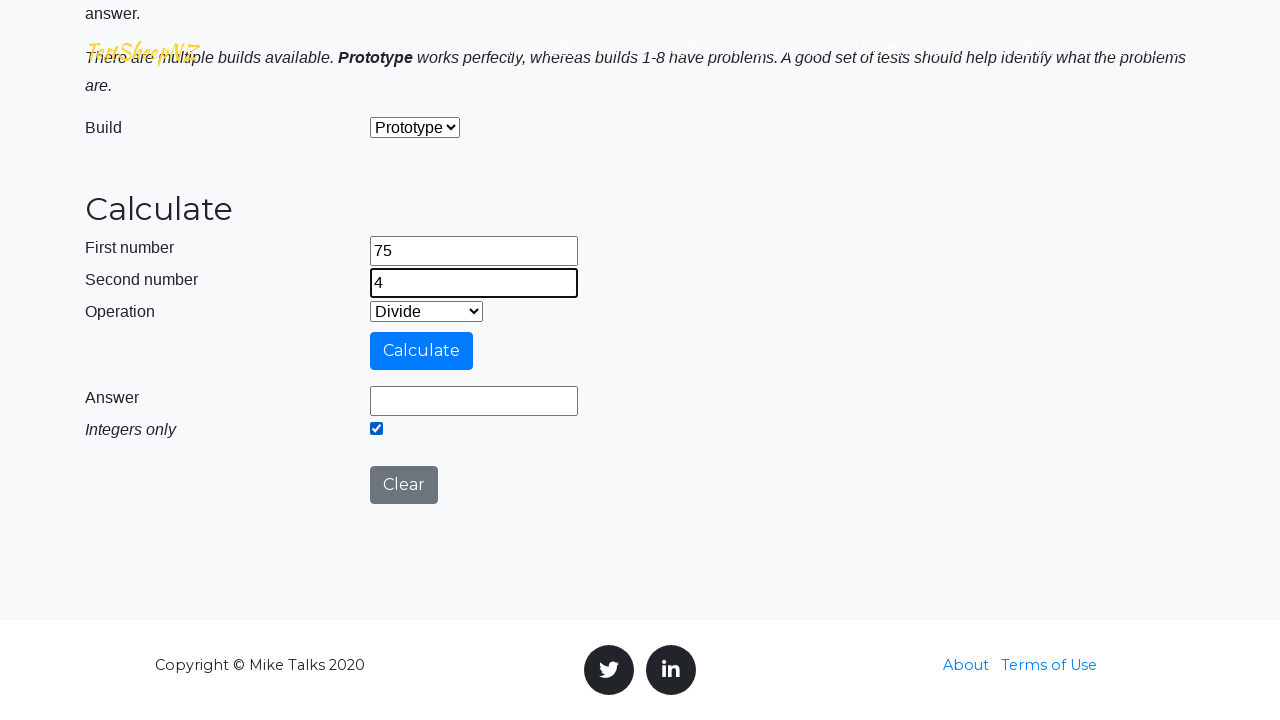

Clicked calculate button at (422, 351) on #calculateButton
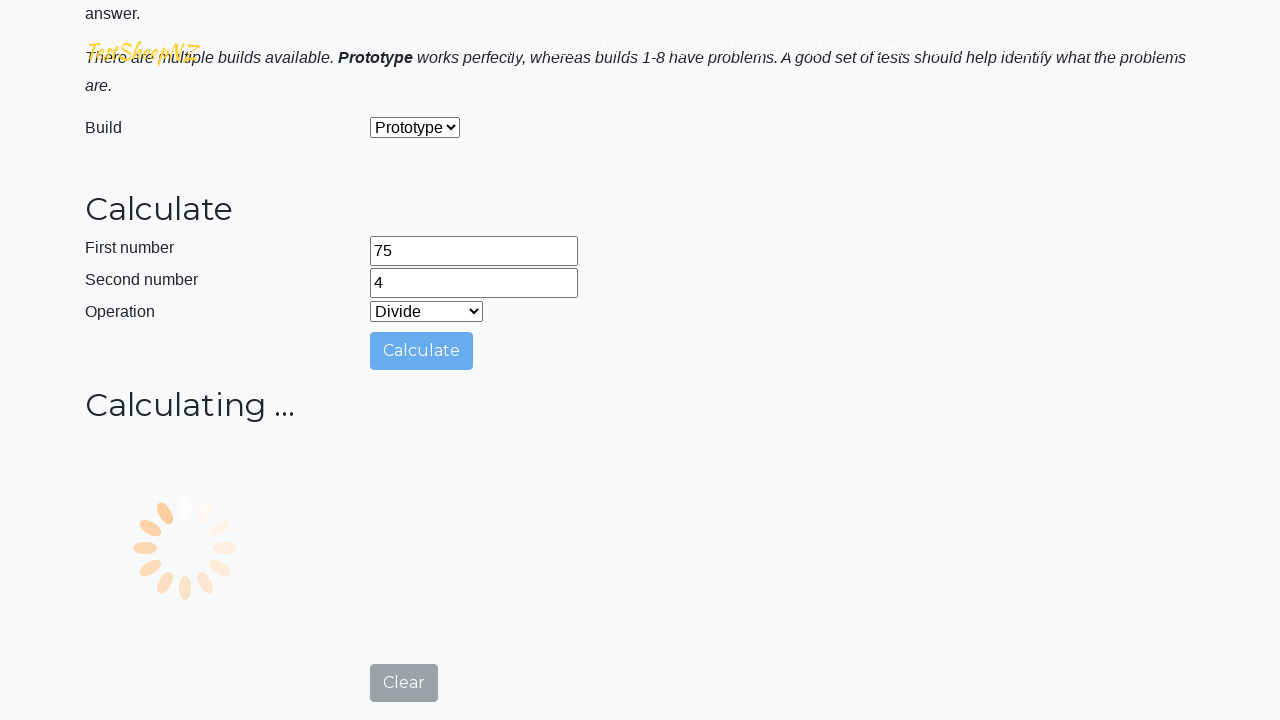

Retrieved answer: 18
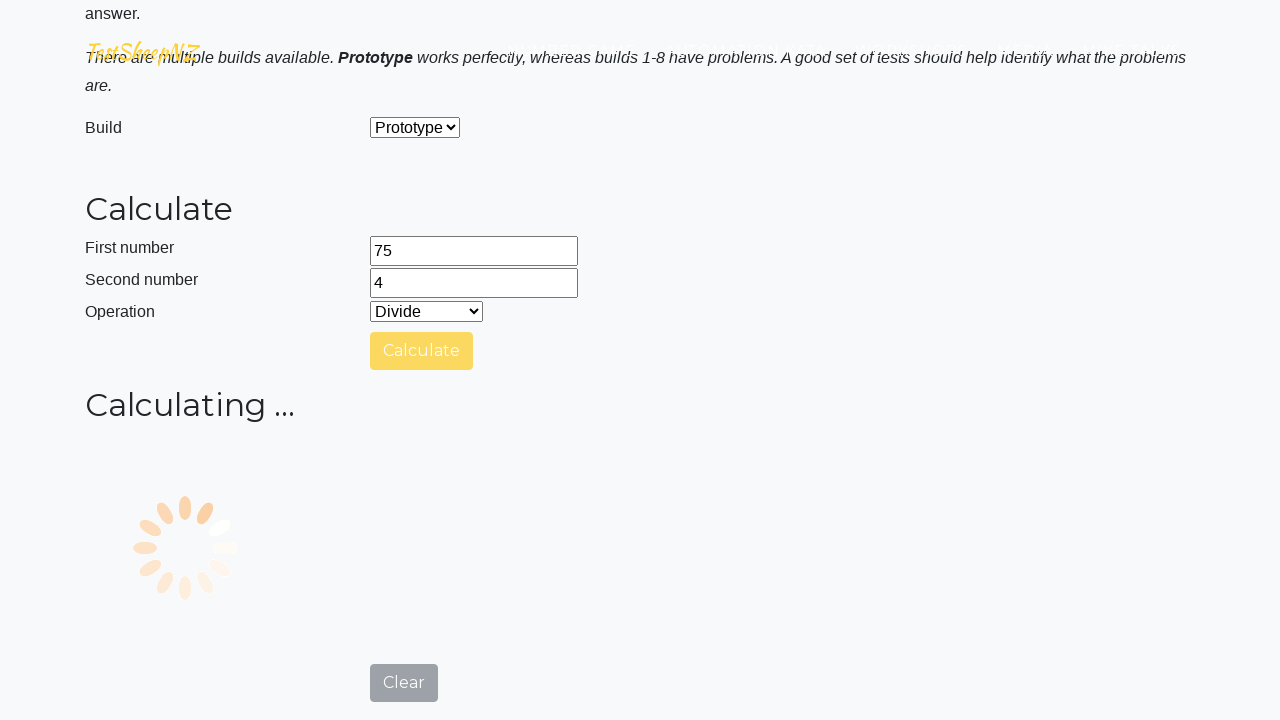

Clicked clear button at (404, 701) on #clearButton
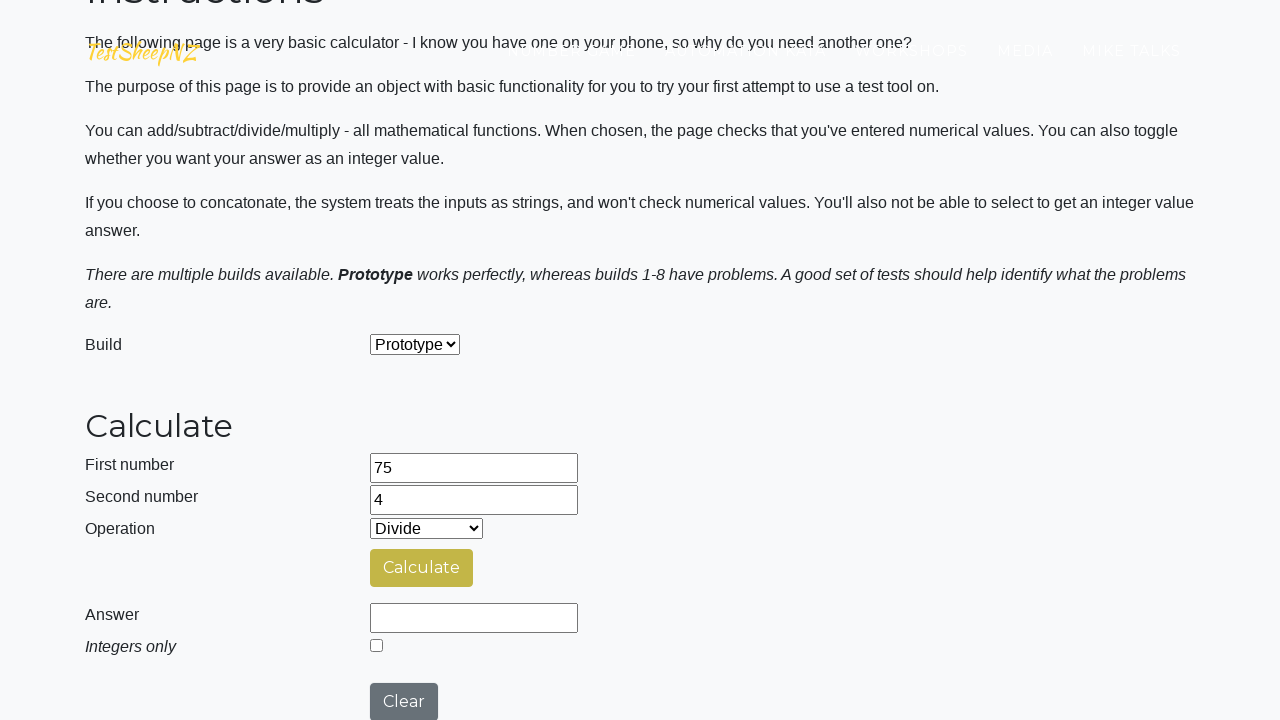

Cleared number1 field on #number1Field
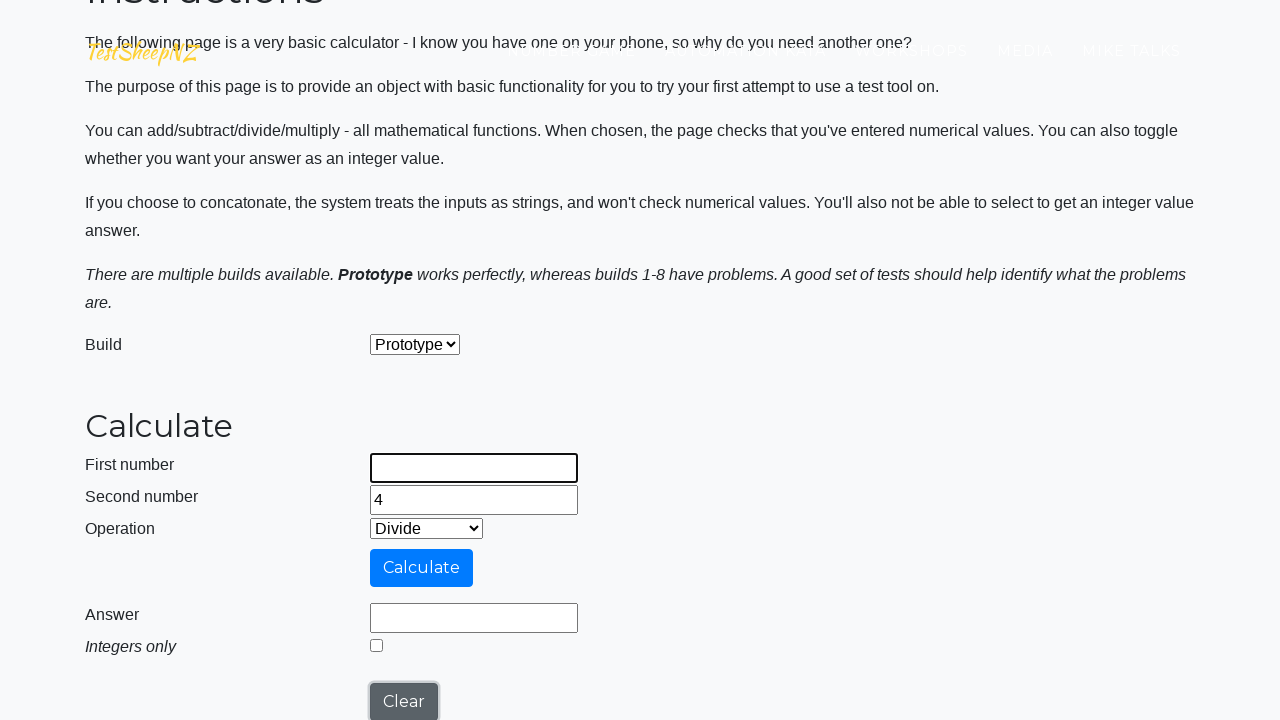

Cleared number2 field on #number2Field
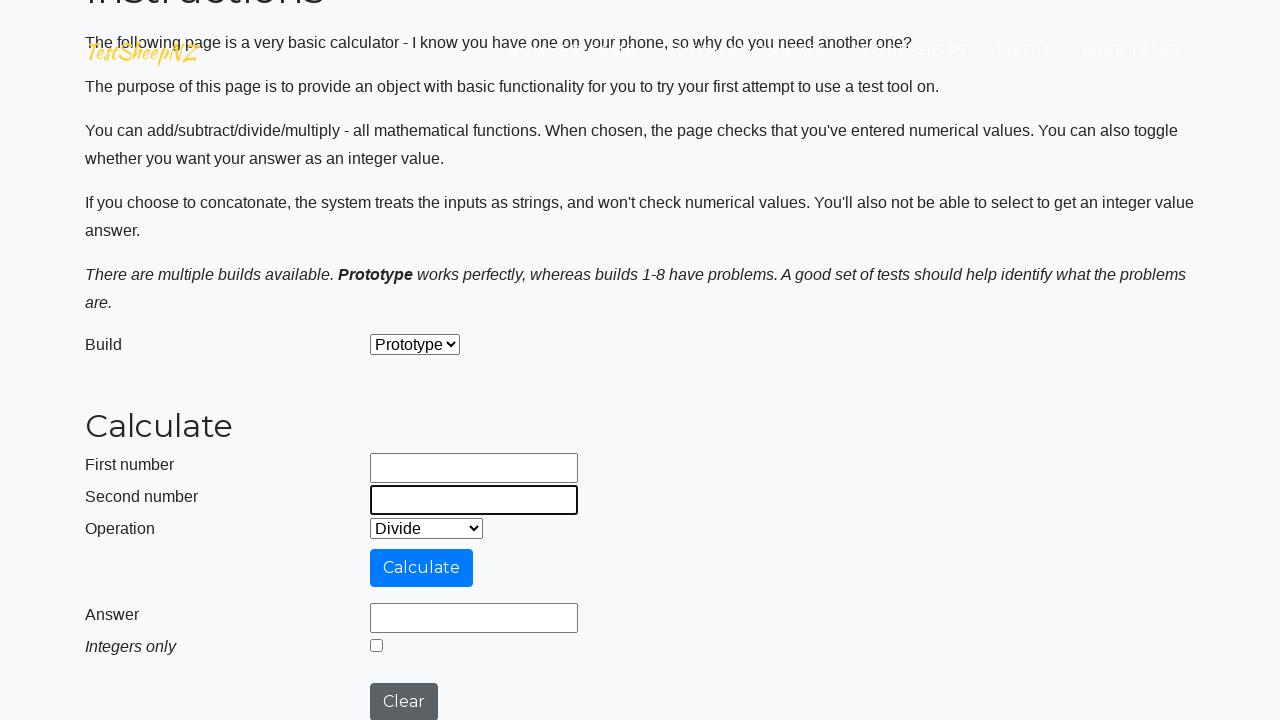

Clicked integer select checkbox at (376, 645) on #integerSelect
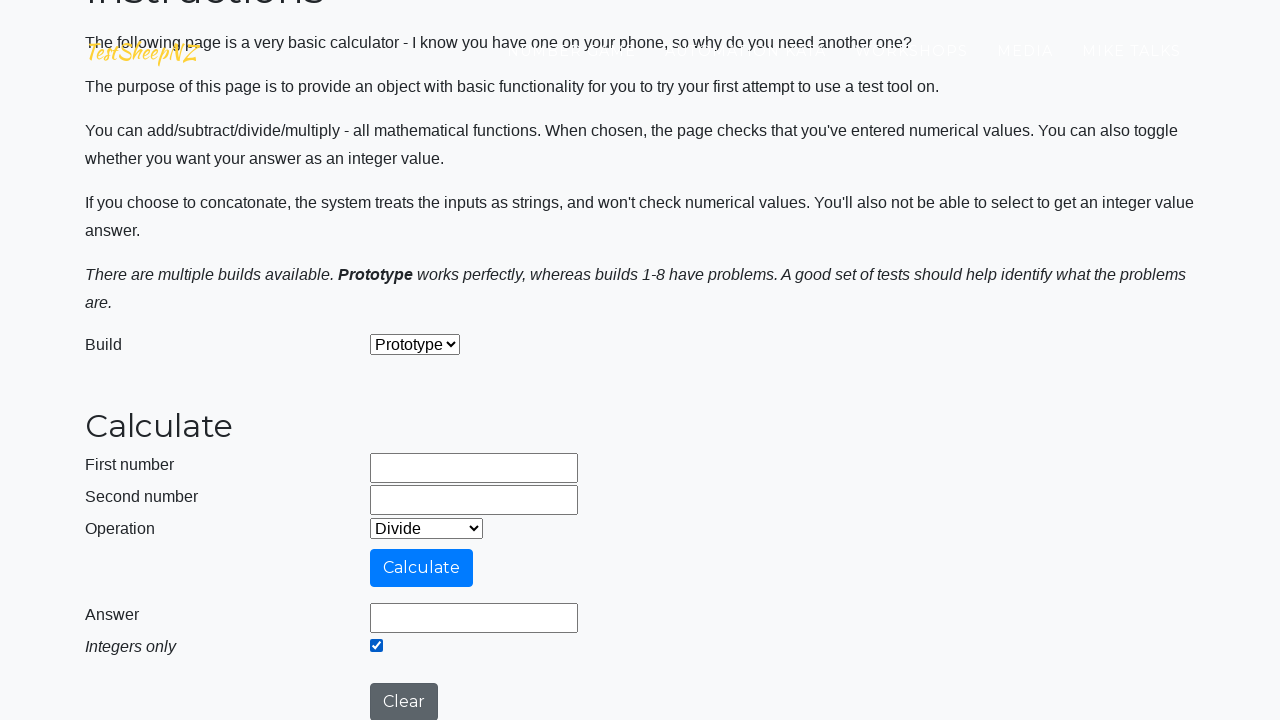

Generated random numbers: 46 and 33
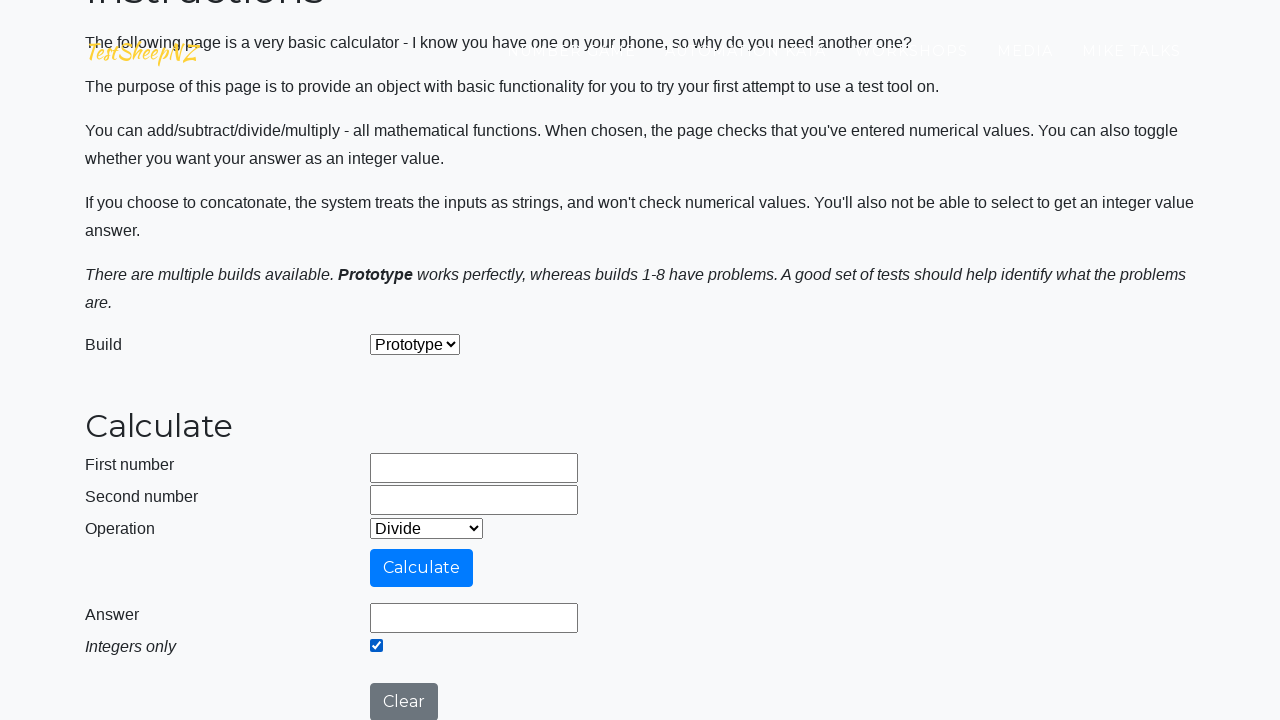

Filled number1 field with 46 on #number1Field
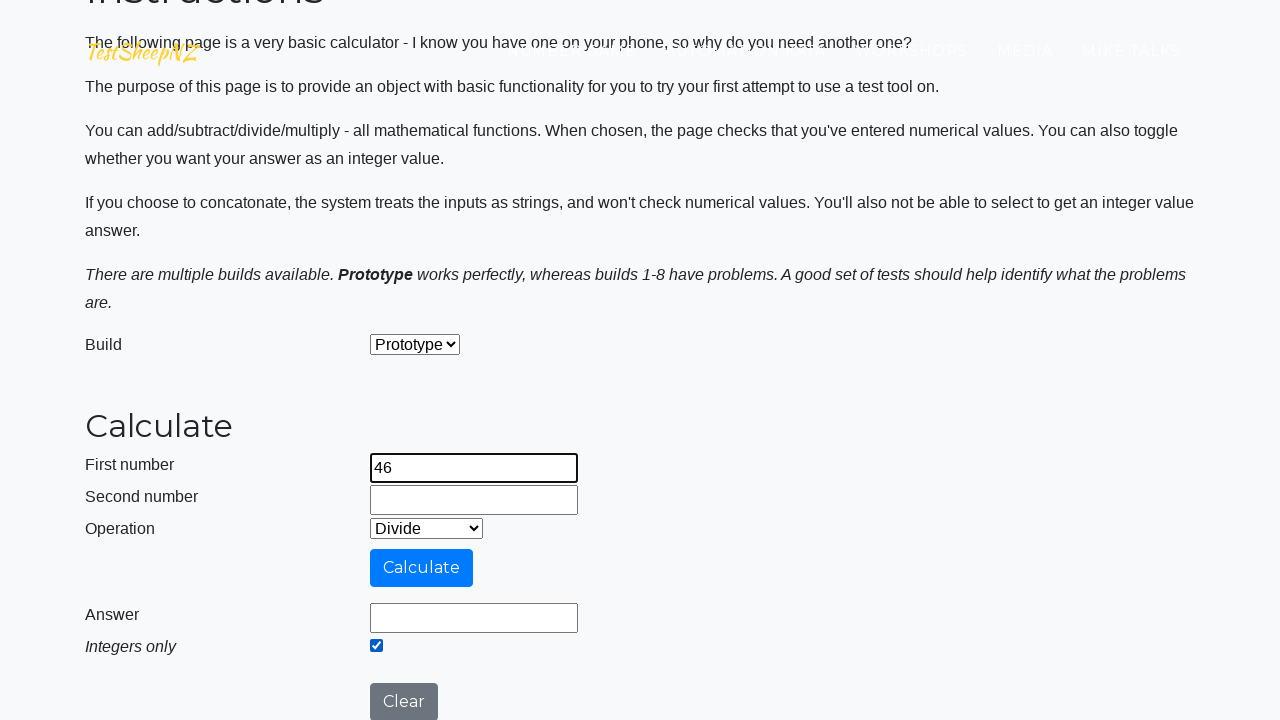

Filled number2 field with 33 on #number2Field
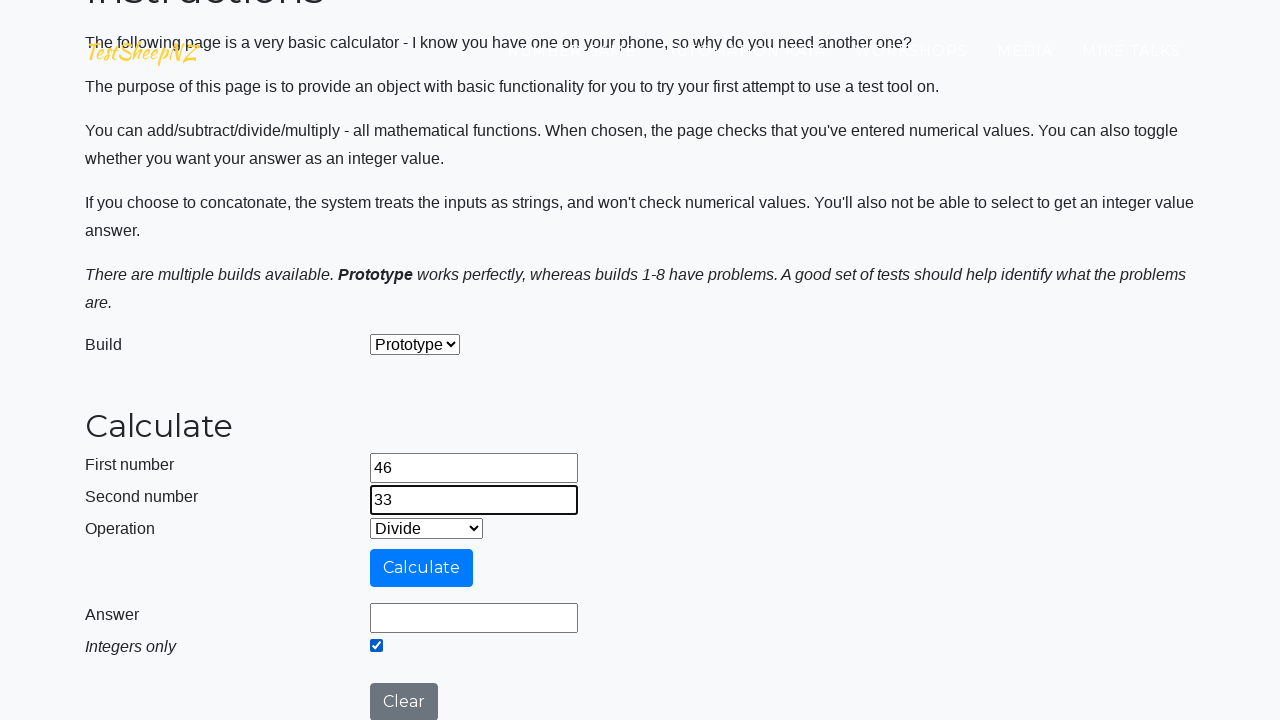

Selected operation at index 4 on #selectOperationDropdown
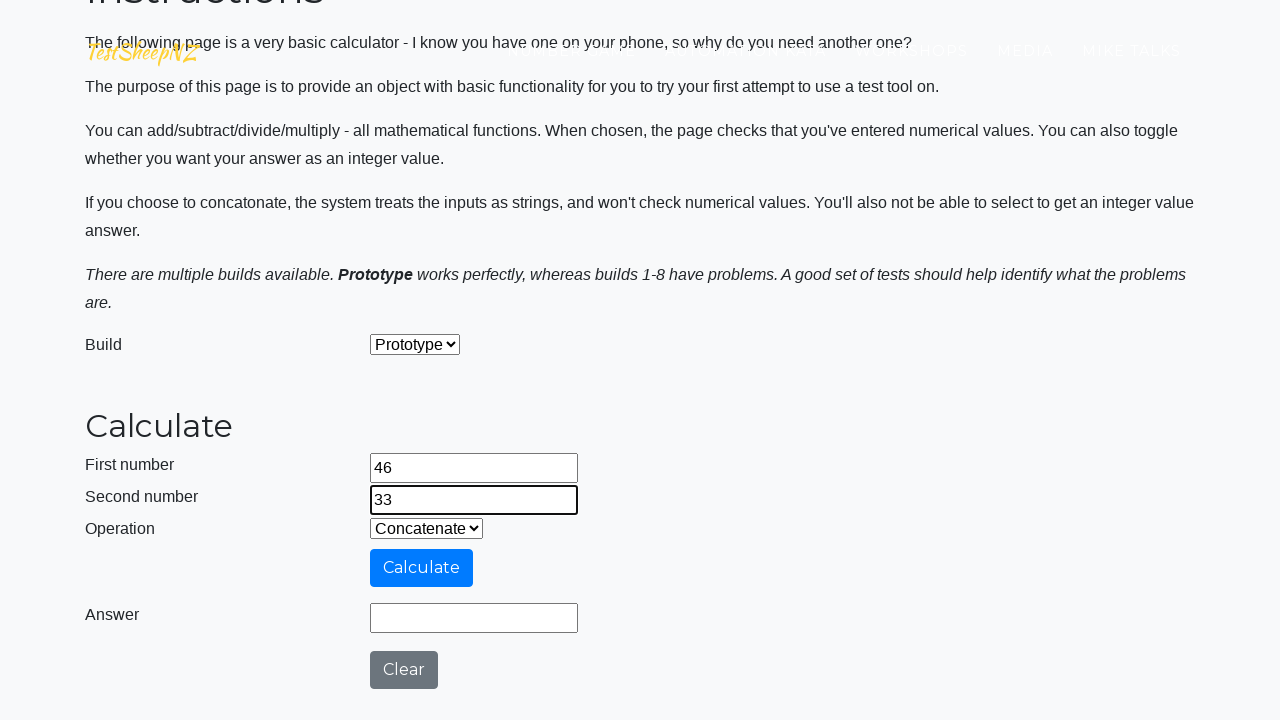

Clicked calculate button at (422, 568) on #calculateButton
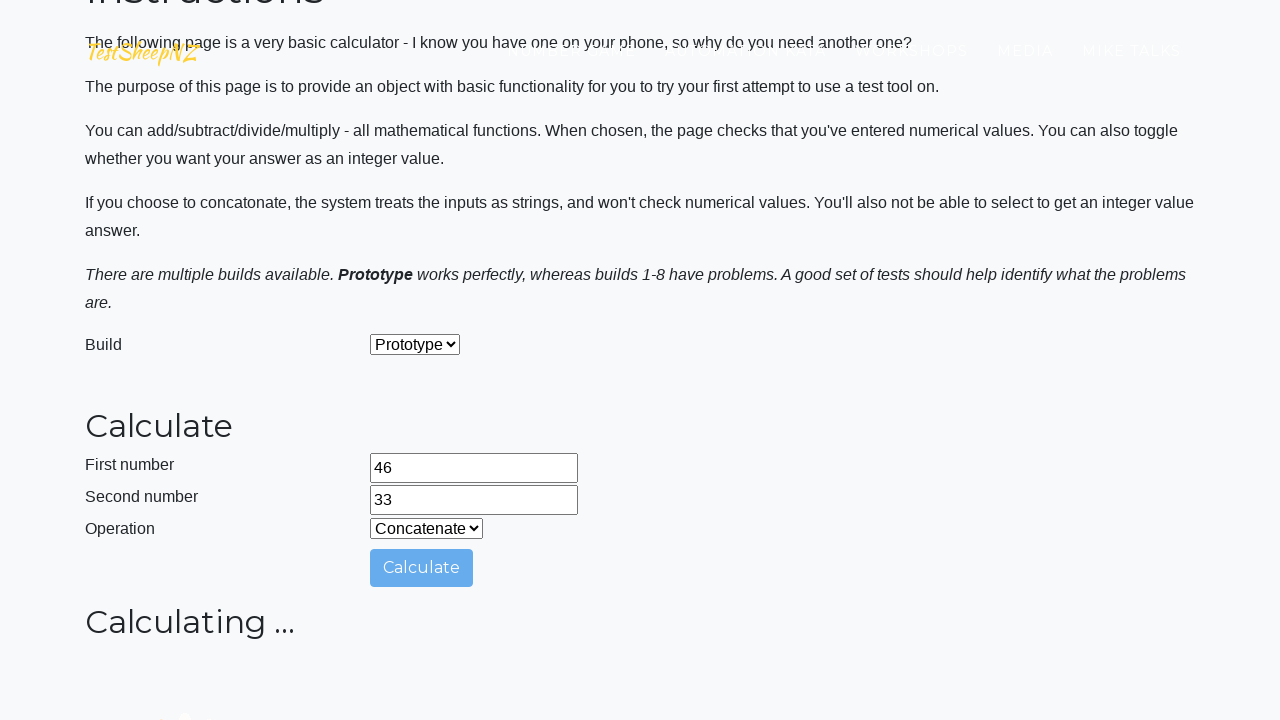

Retrieved answer: 4633
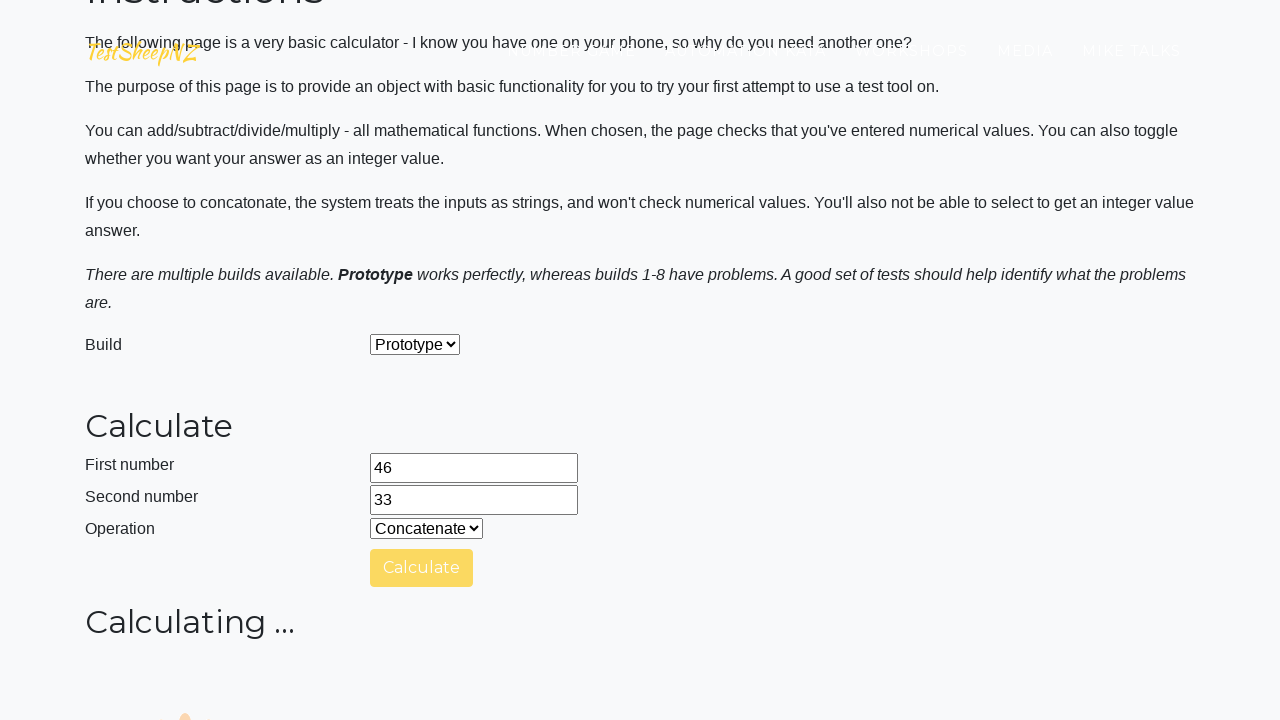

Clicked clear button at (404, 670) on #clearButton
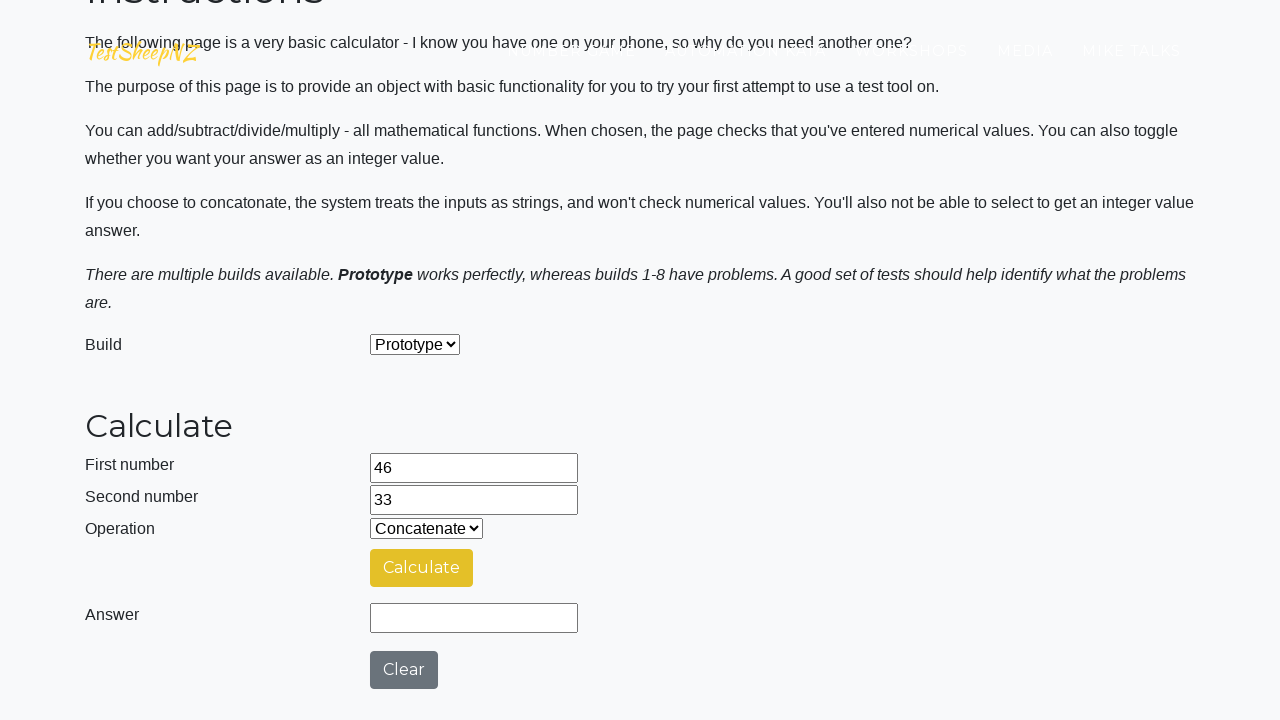

Cleared number1 field on #number1Field
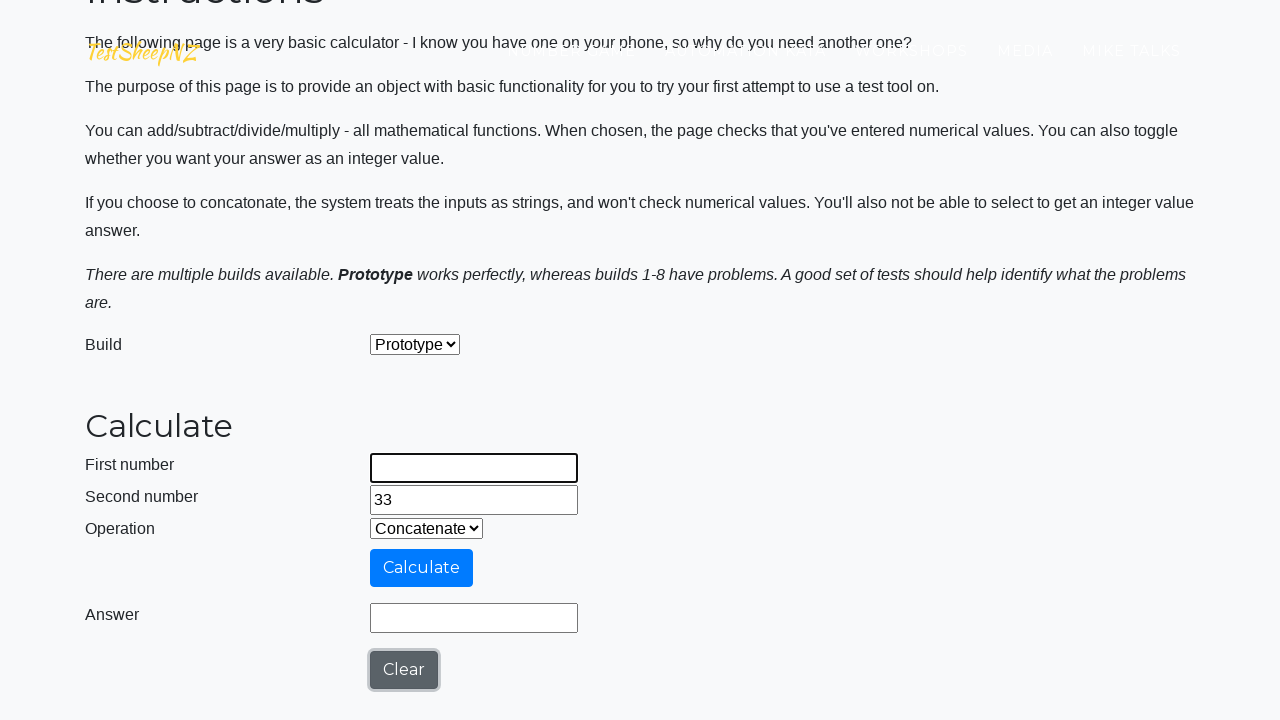

Cleared number2 field on #number2Field
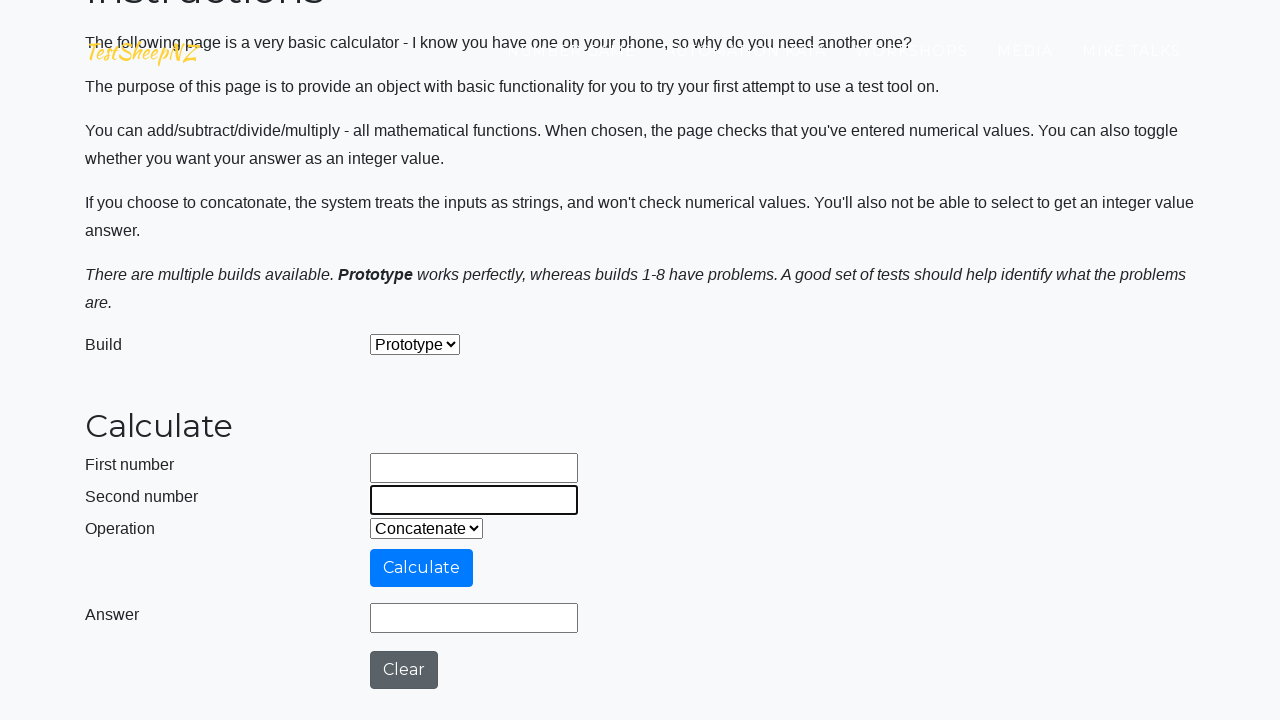

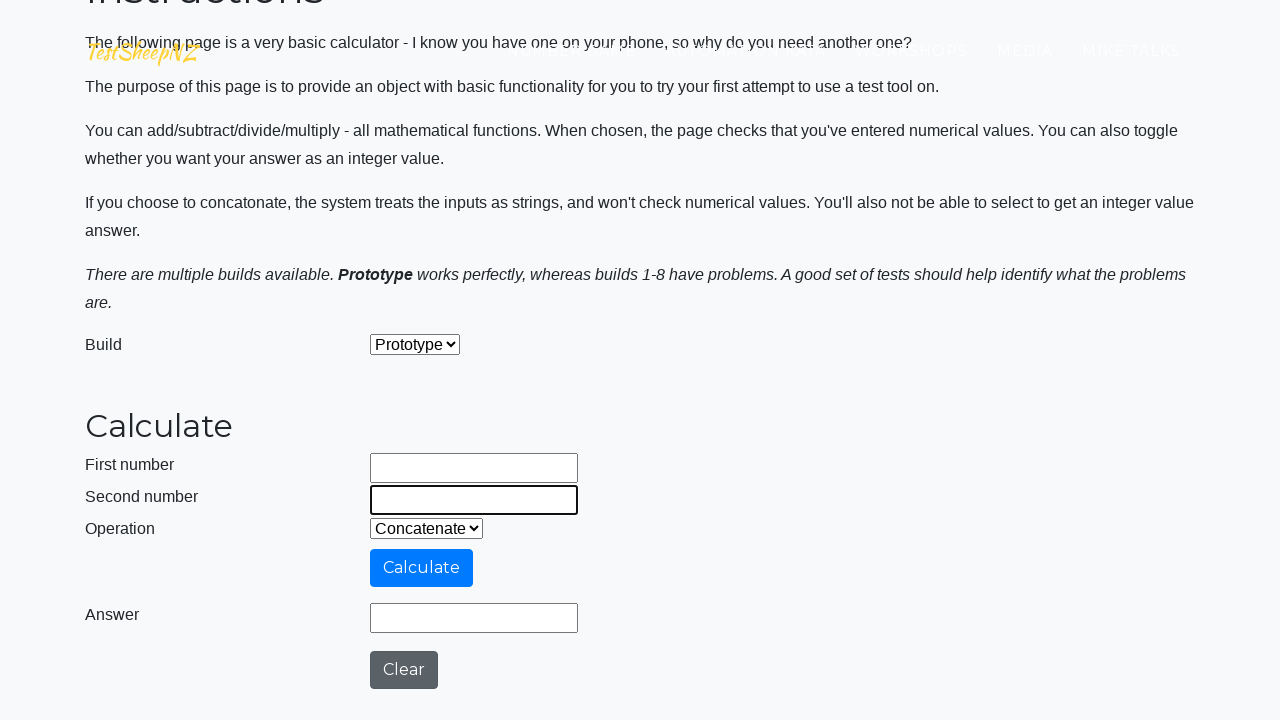